Tests dynamic web table functionality by clicking a button to show the table, adding multiple rows with form data, verifying row counts increase correctly, deleting the last row, and verifying the row count decreases.

Starting URL: https://www.encodedna.com/javascript/demo/dynamically-add-or-remove-table-rows-using-javascript-and-save-data.htm

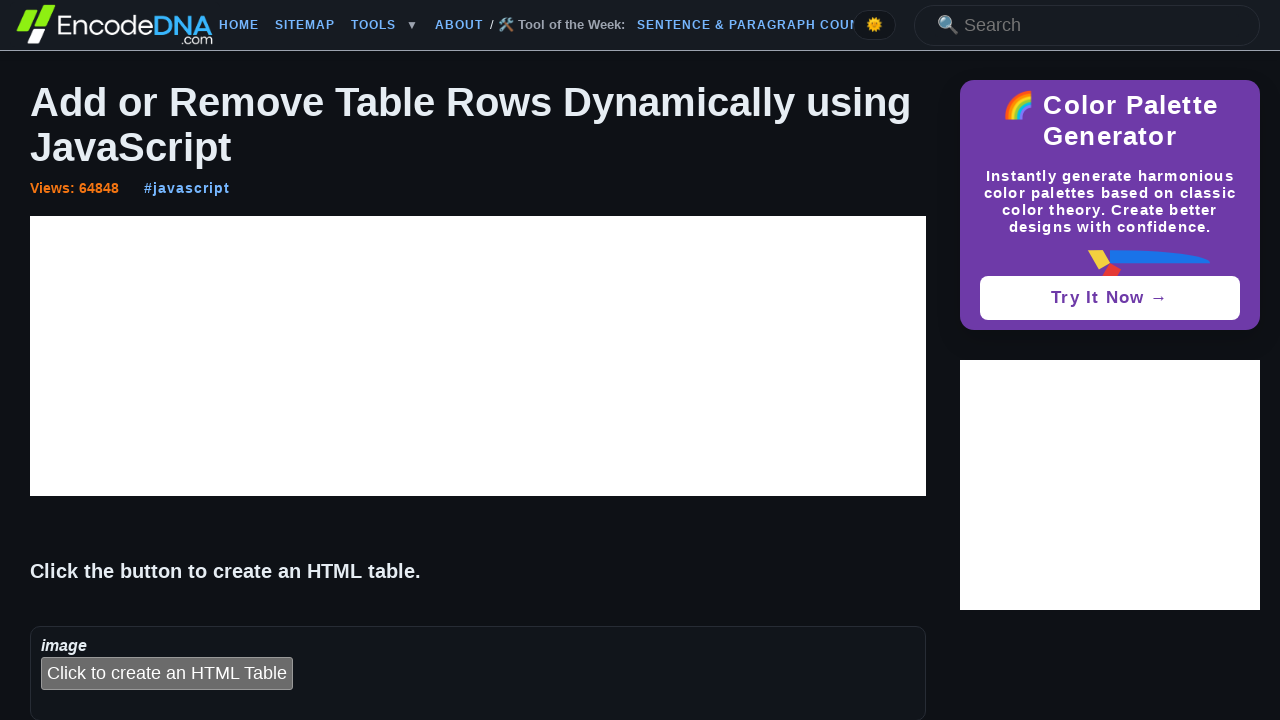

Clicked button to show/initialize the table at (167, 674) on #bt
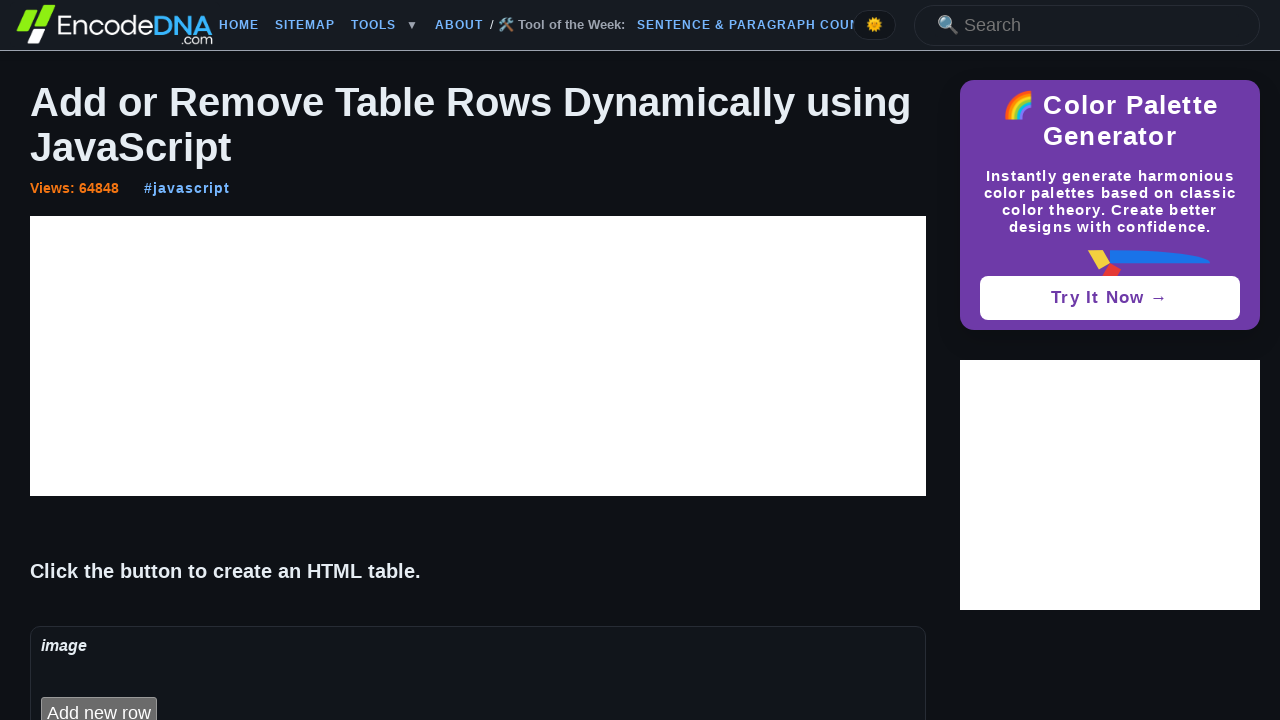

Retrieved row count before adding: 1 rows
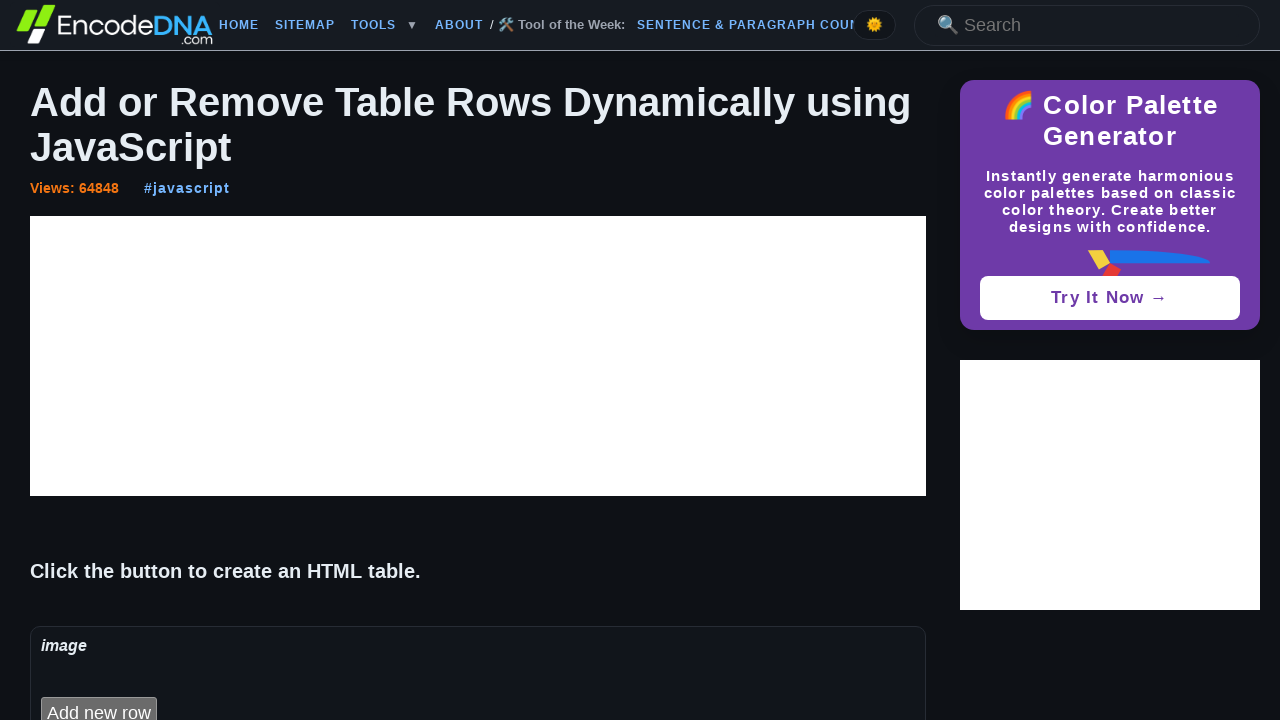

Clicked add row button at (99, 704) on #addRow
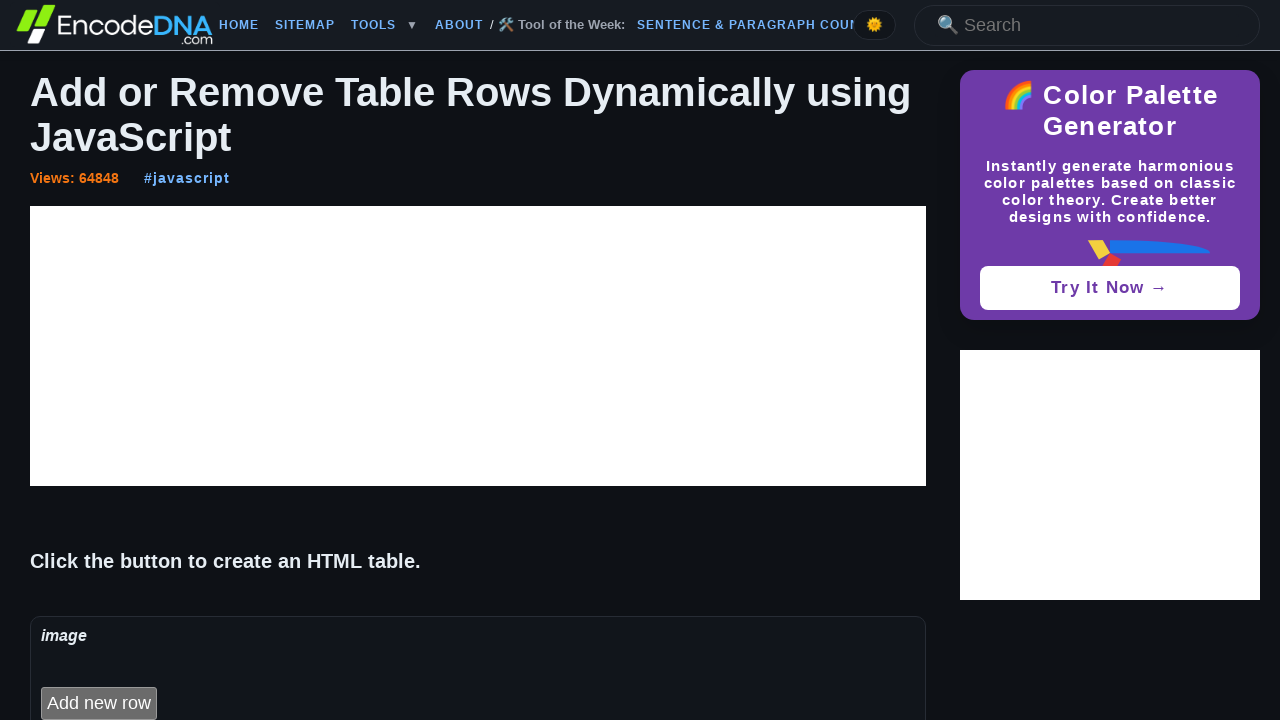

Waited 500ms for new rows to appear
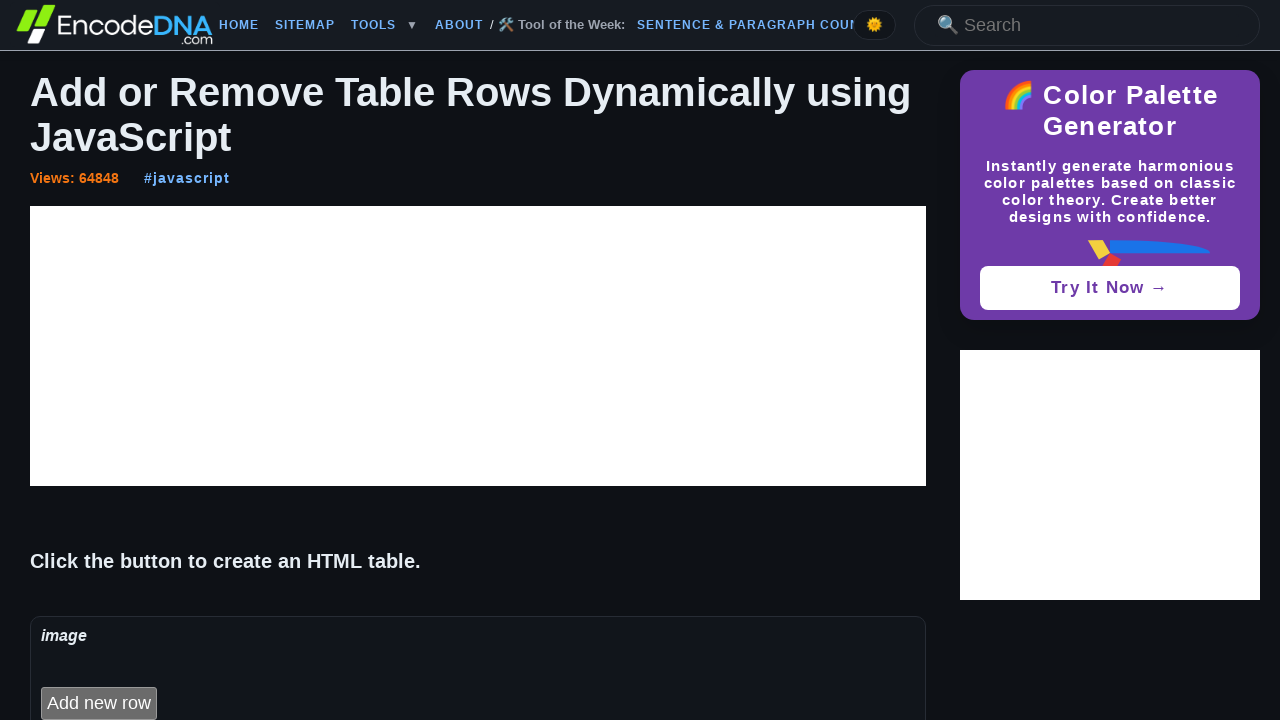

Retrieved row count after adding: 3 rows
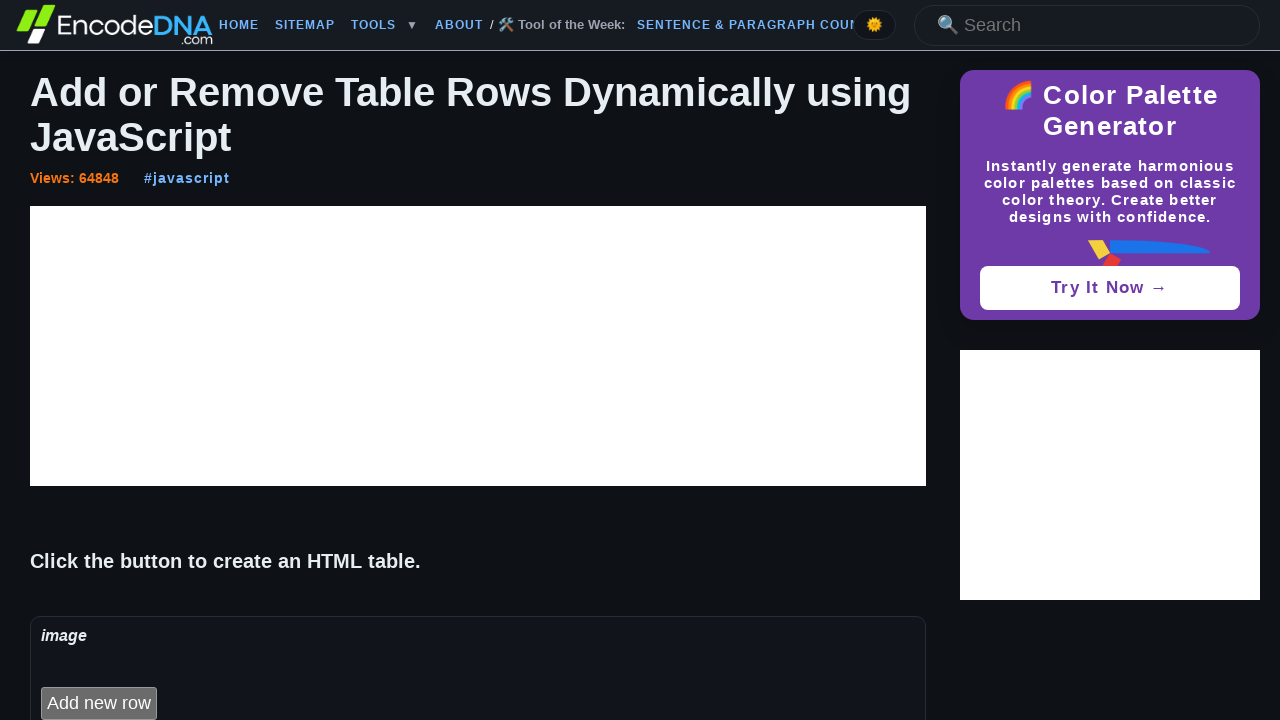

Verified that 2 rows were added successfully
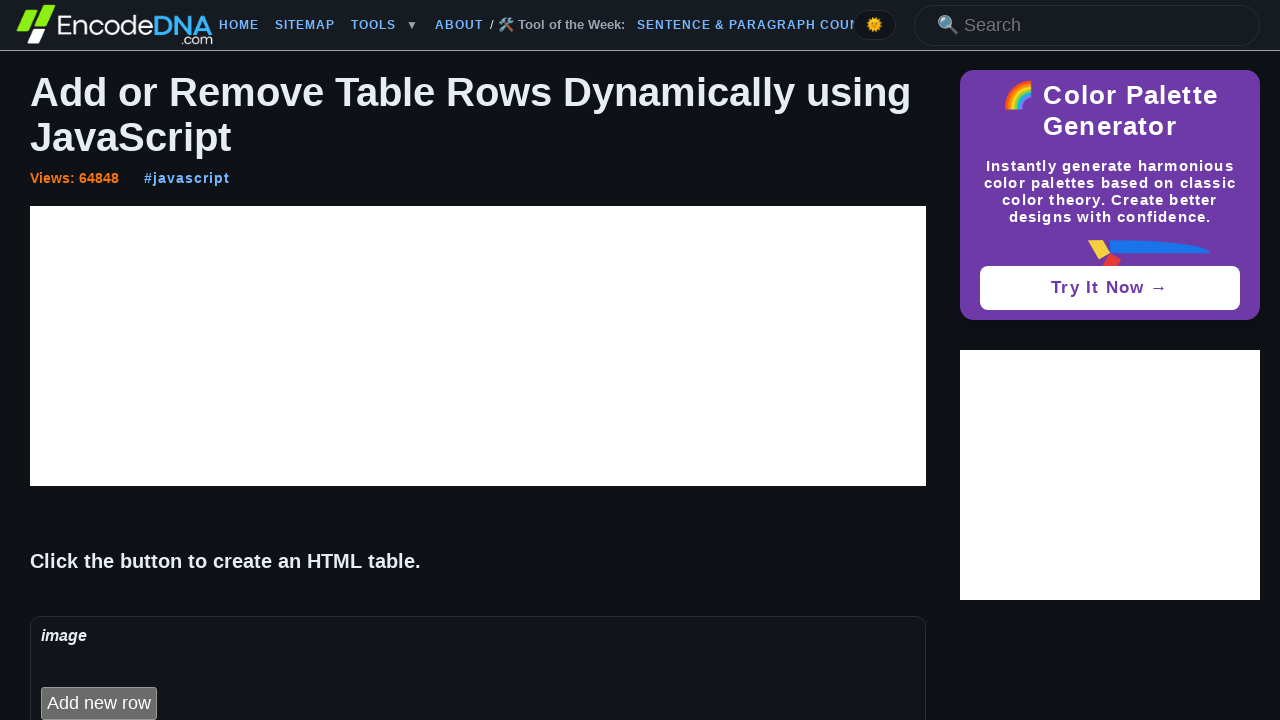

Filled employee ID field with E12 on //table[@id='empTable']/tbody/tr[2]/td[2]/input
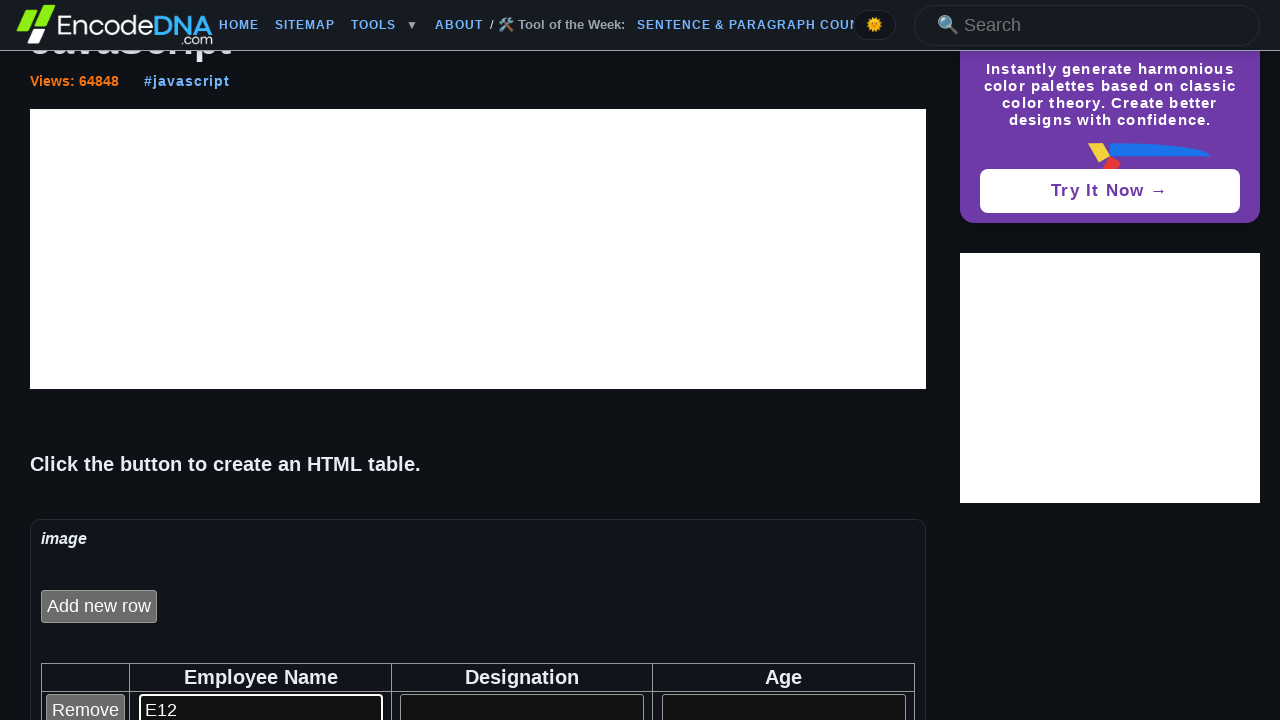

Filled department field with D12 on //table[@id='empTable']/tbody/tr[2]/td[3]/input
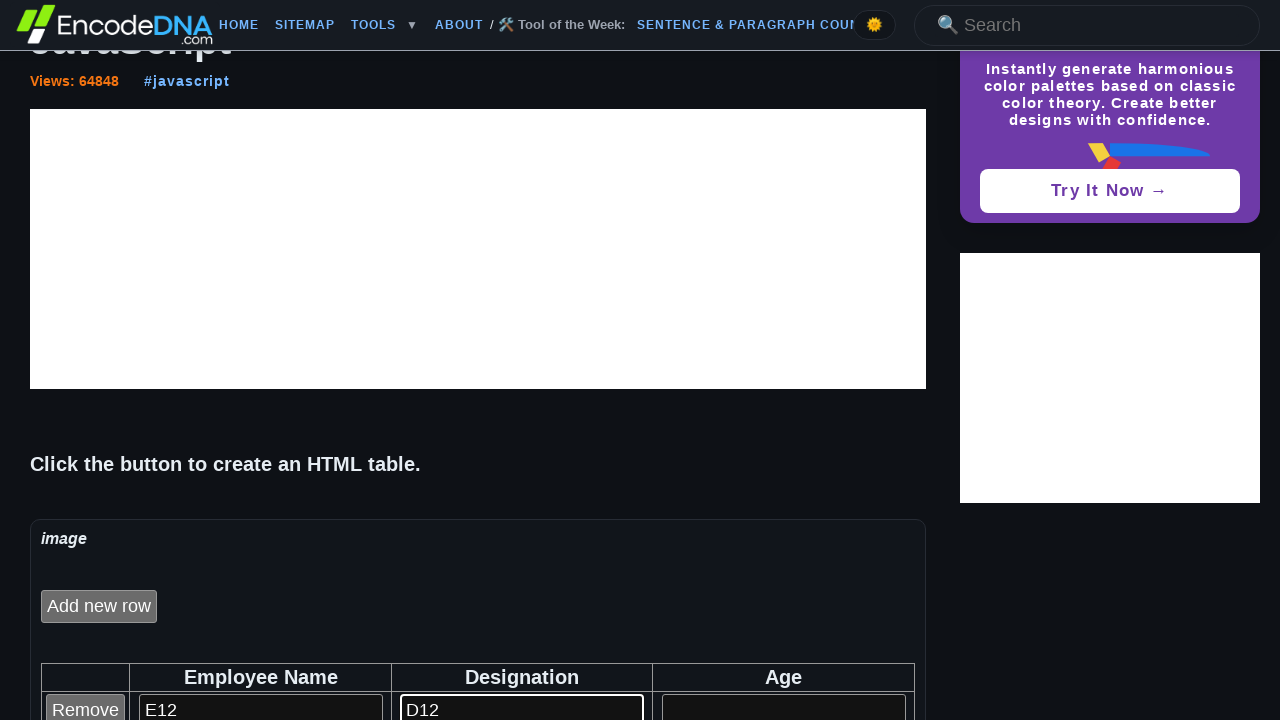

Filled salary field with 202 on //table[@id='empTable']/tbody/tr[2]/td[4]/input
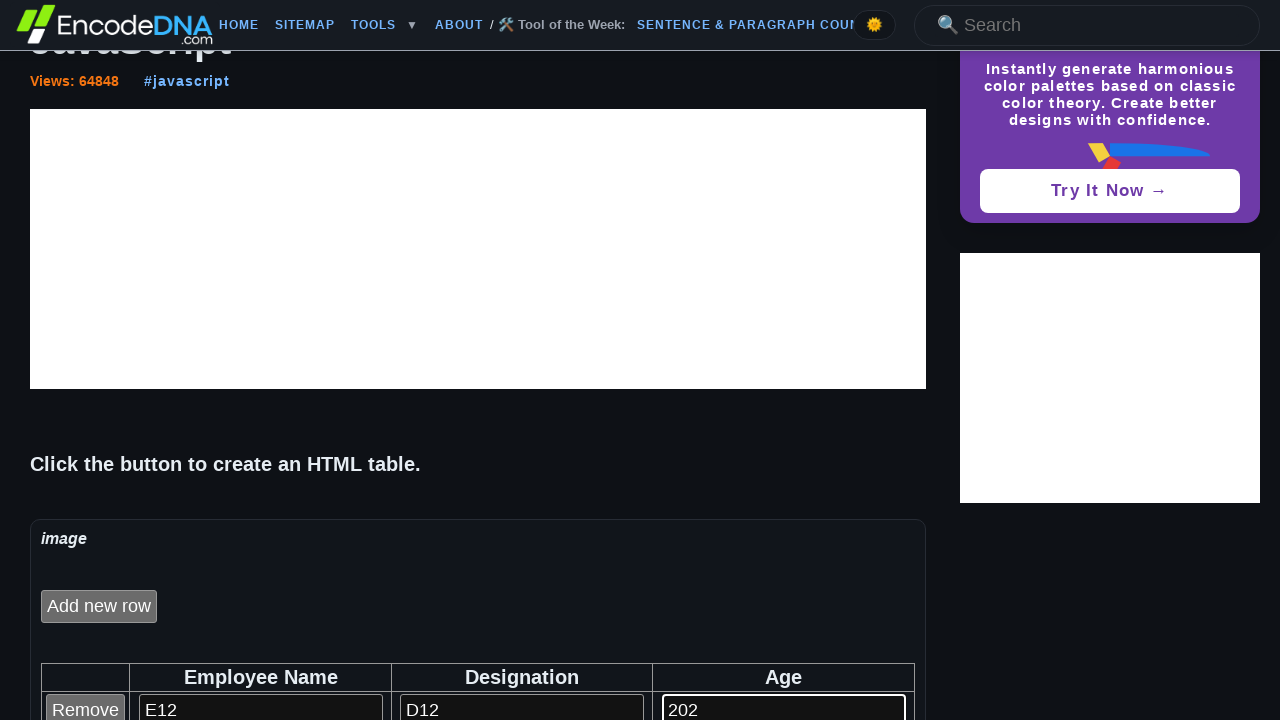

Retrieved row count before adding: 3 rows
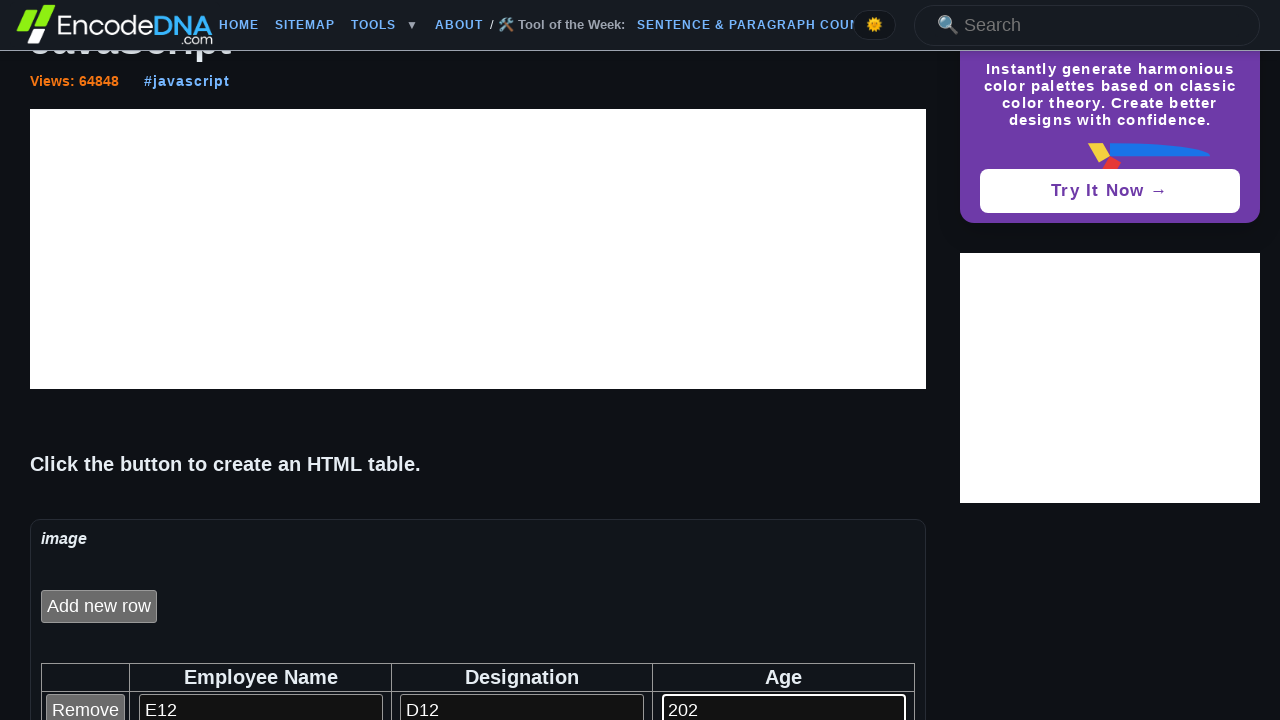

Clicked add row button at (99, 606) on #addRow
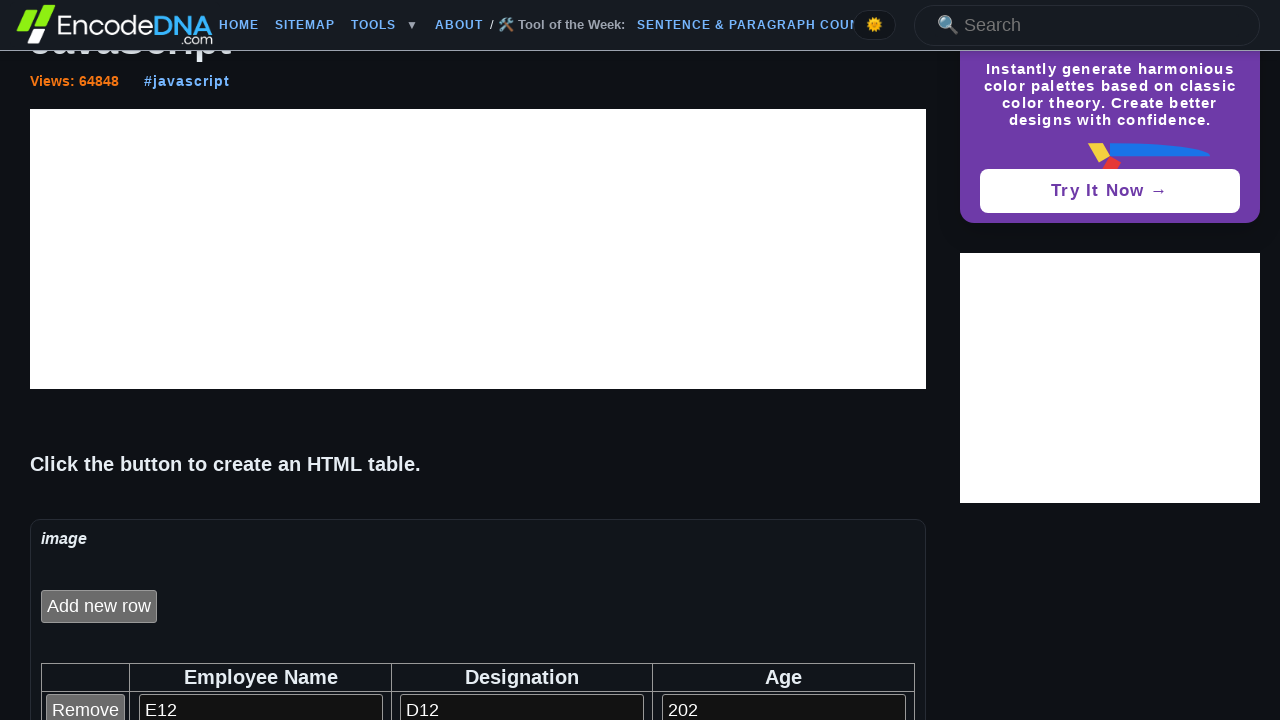

Waited 500ms for new rows to appear
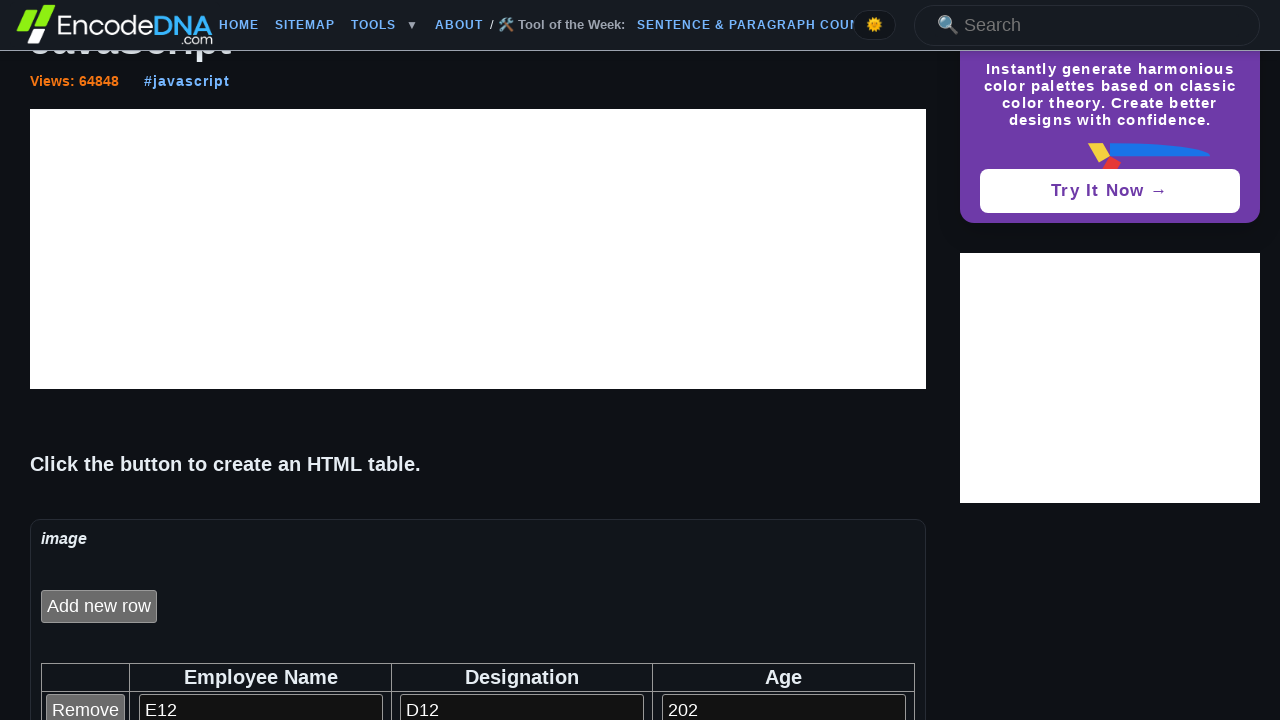

Retrieved row count after adding: 5 rows
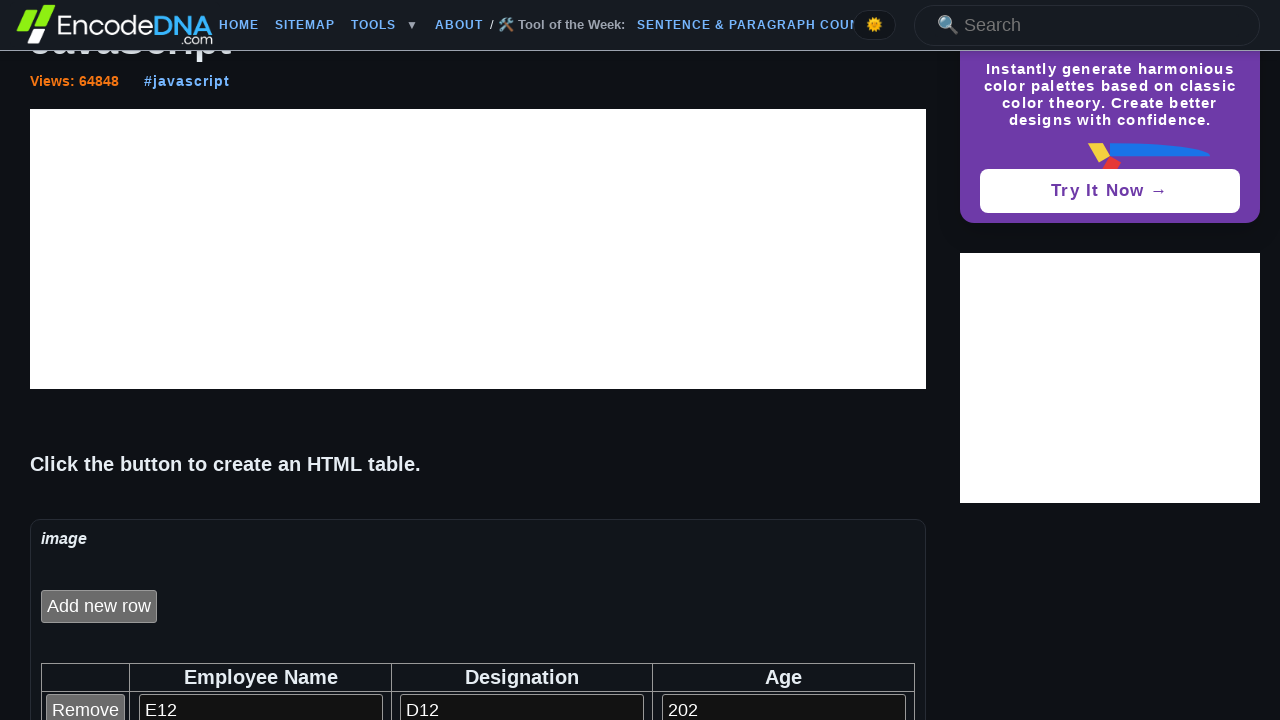

Verified that 2 rows were added successfully
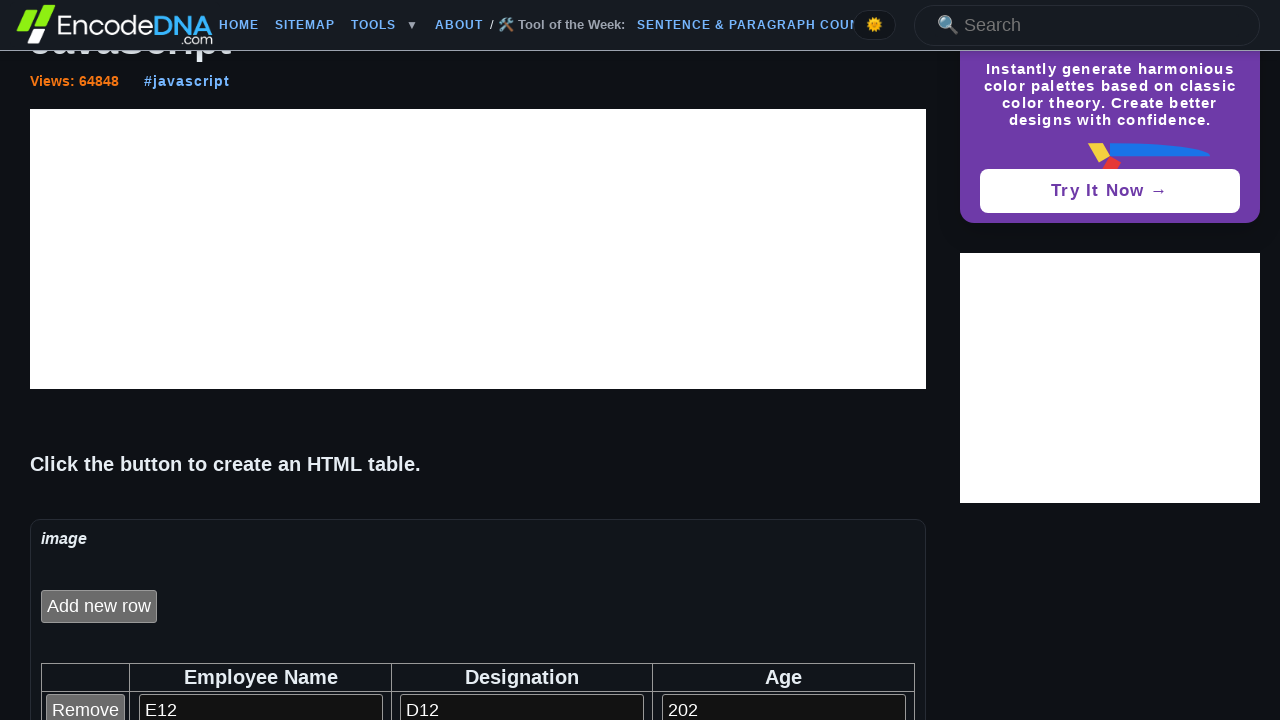

Filled employee ID field with E14 on //table[@id='empTable']/tbody/tr[4]/td[2]/input
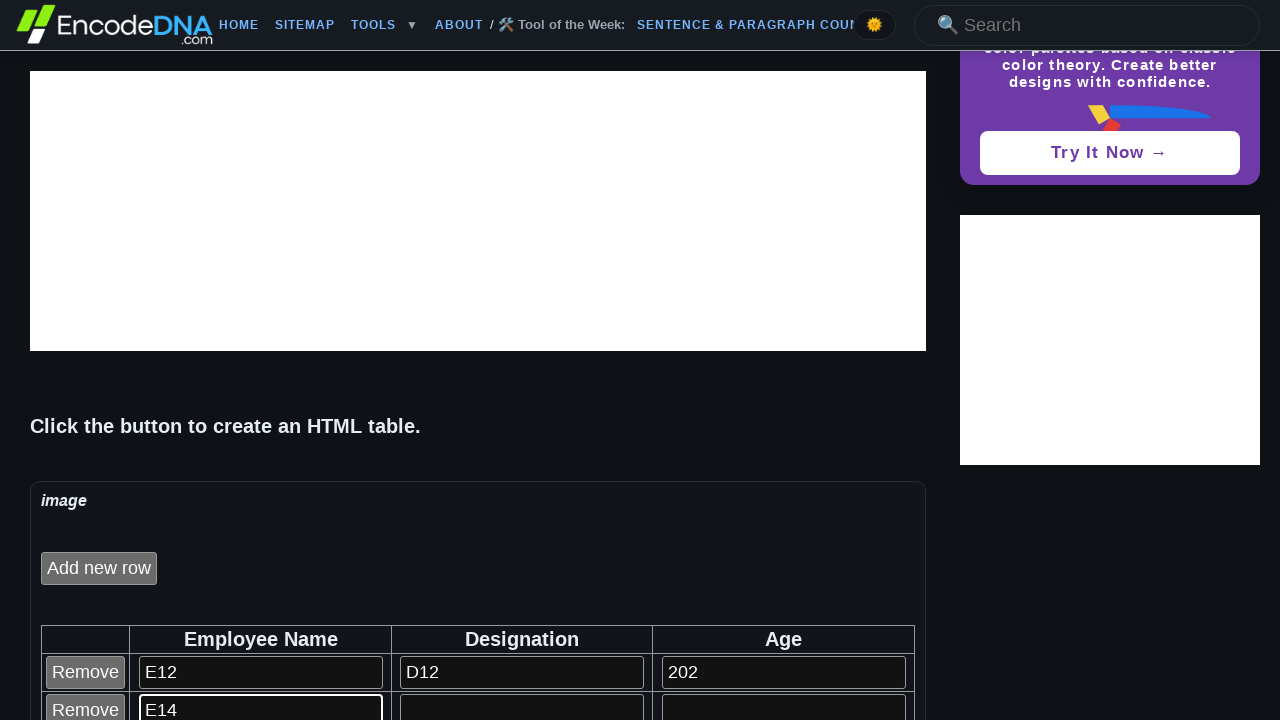

Filled department field with D14 on //table[@id='empTable']/tbody/tr[4]/td[3]/input
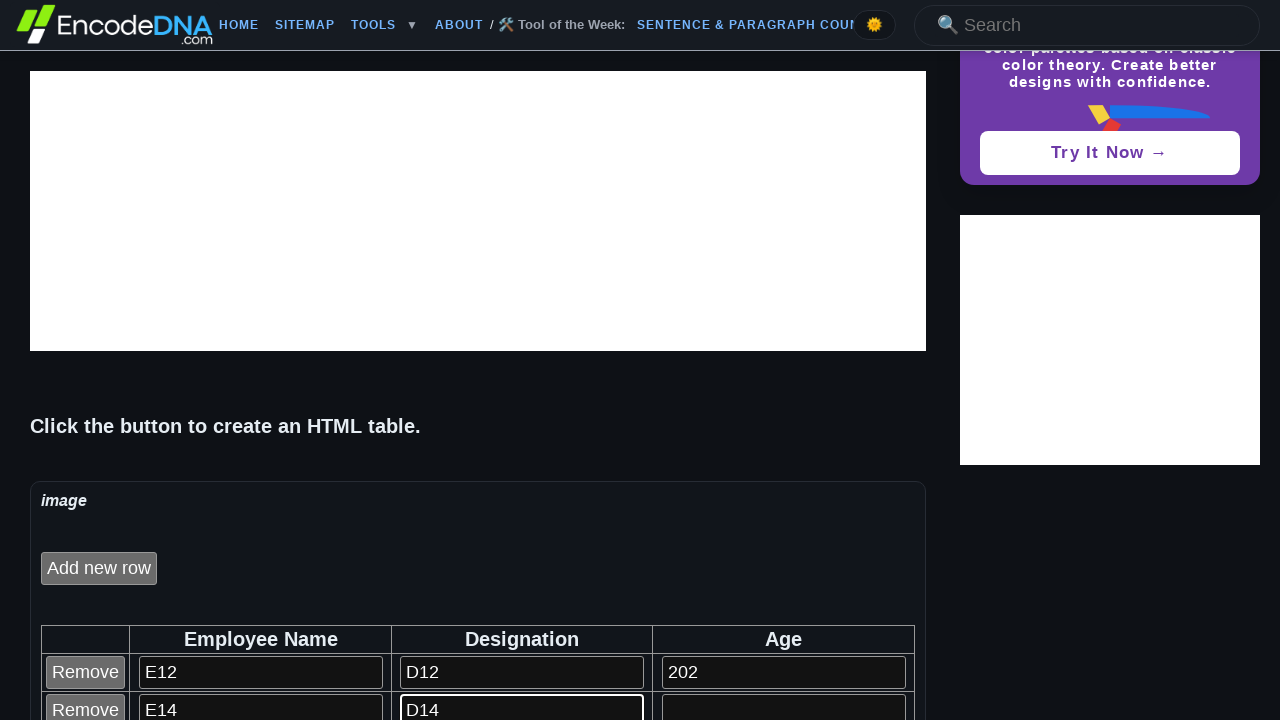

Filled salary field with 204 on //table[@id='empTable']/tbody/tr[4]/td[4]/input
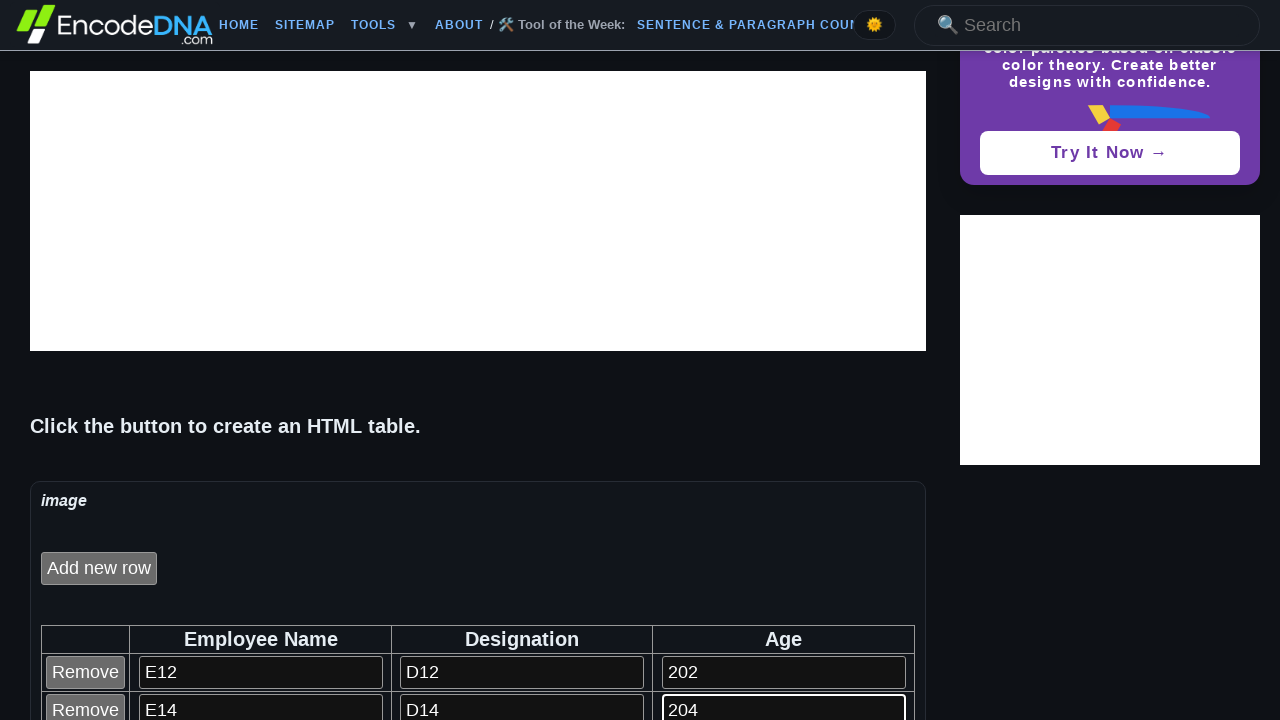

Retrieved row count before adding: 5 rows
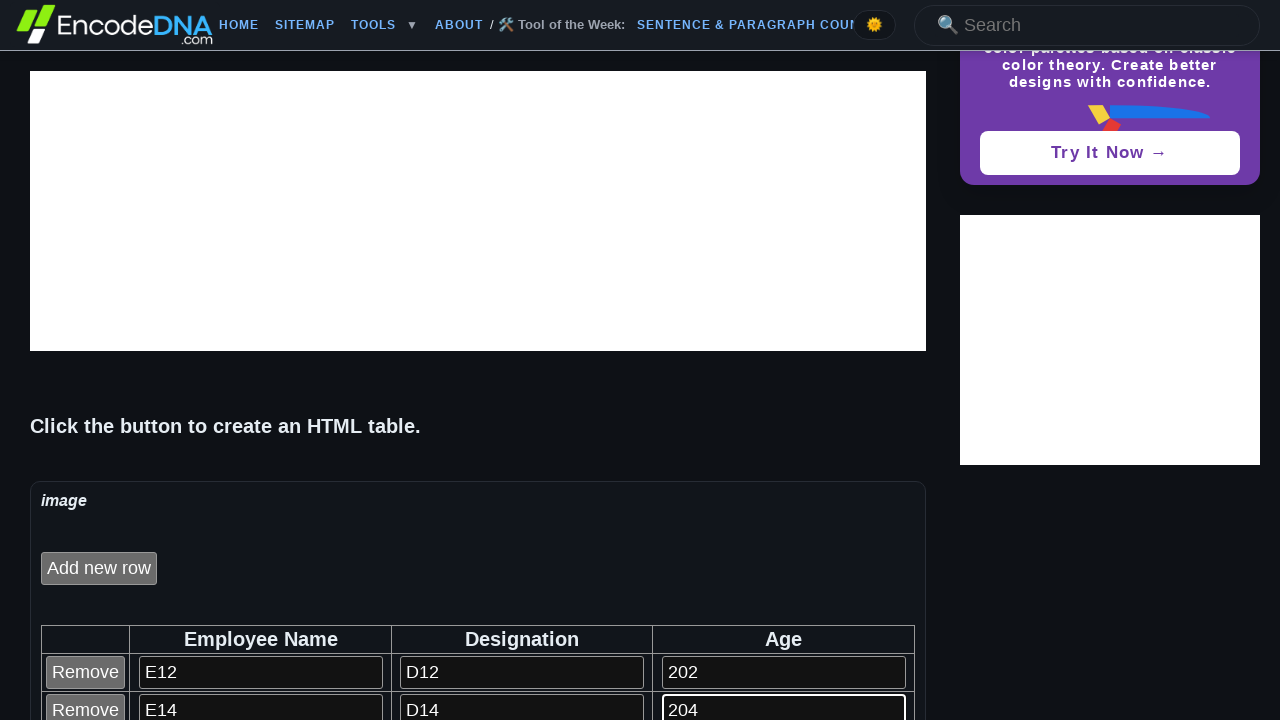

Clicked add row button at (99, 568) on #addRow
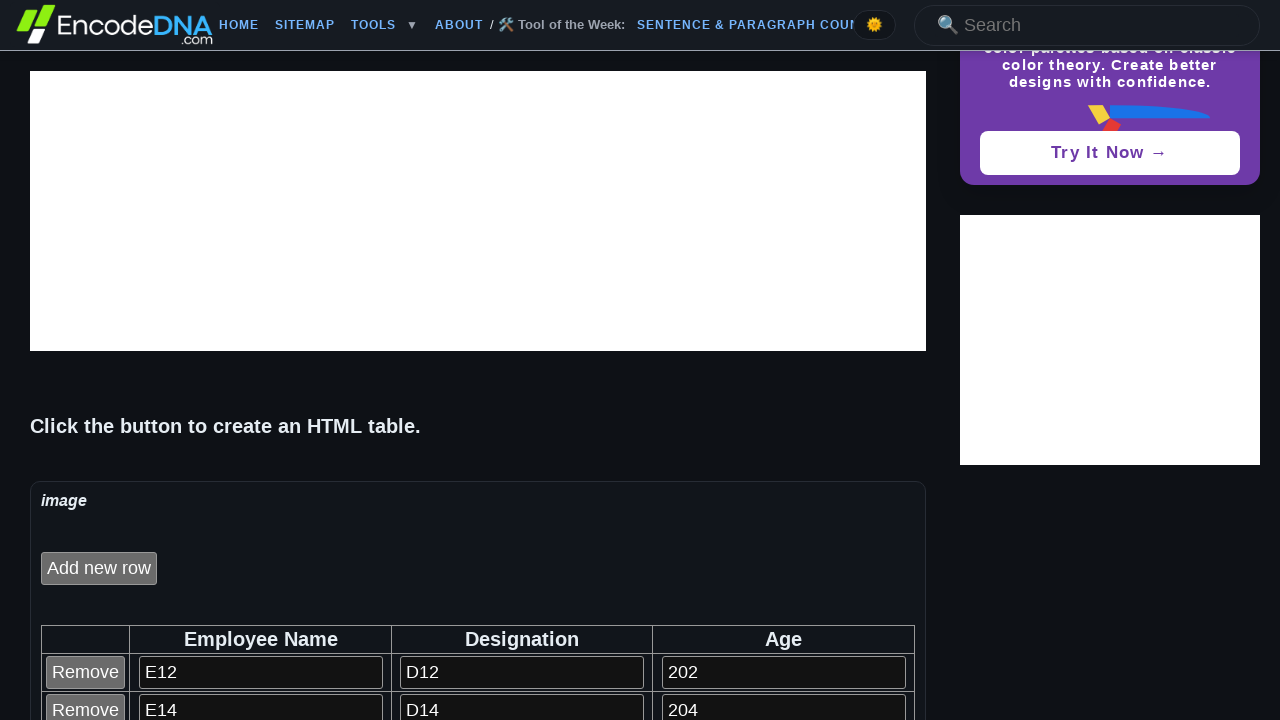

Waited 500ms for new rows to appear
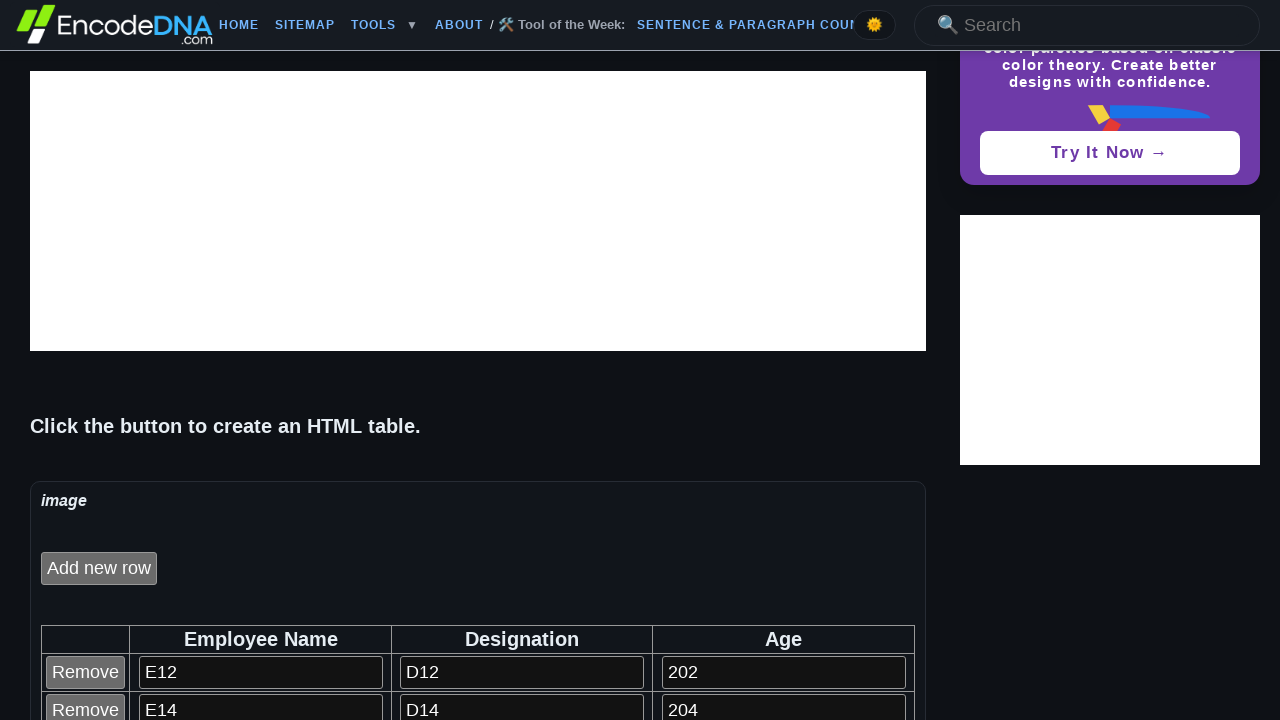

Retrieved row count after adding: 7 rows
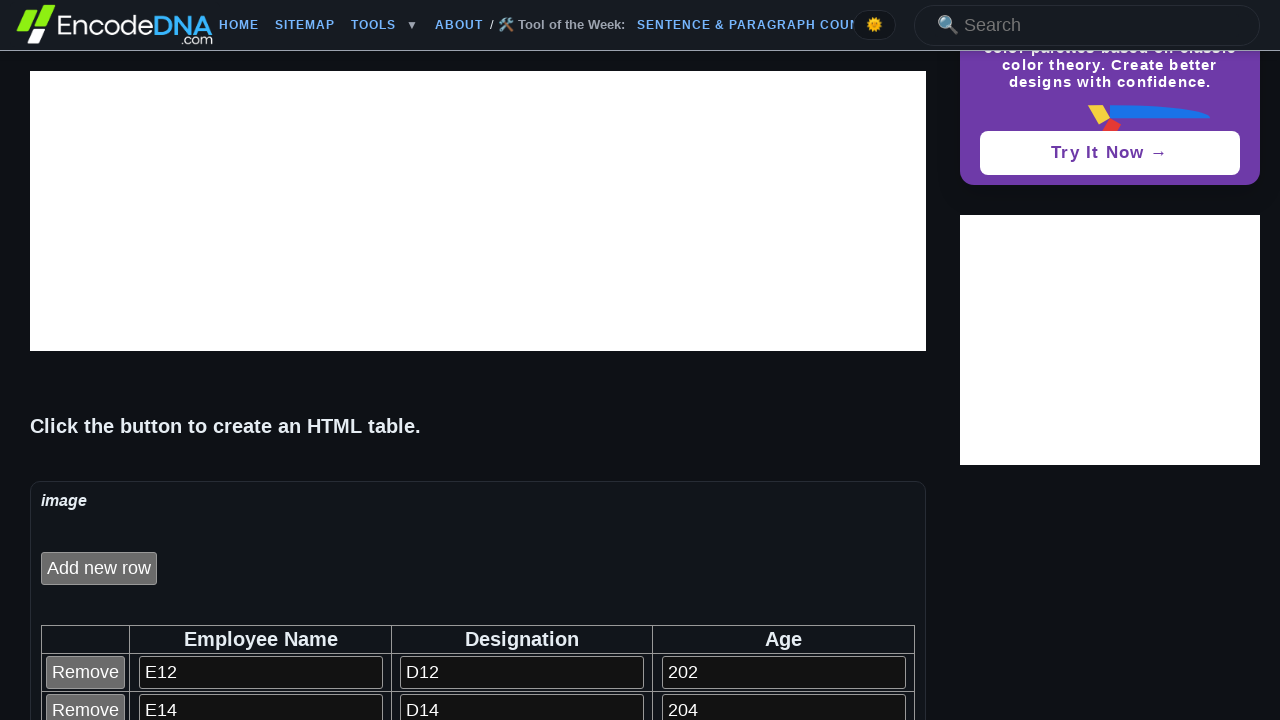

Verified that 2 rows were added successfully
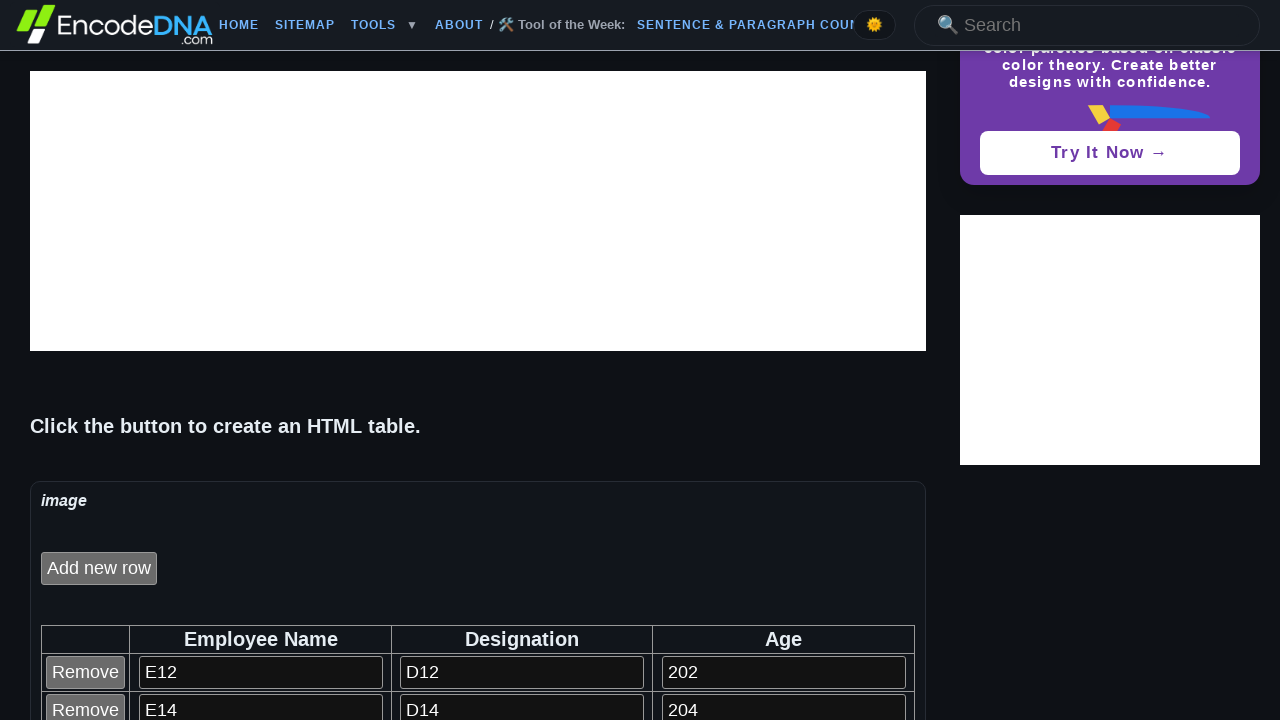

Filled employee ID field with E16 on //table[@id='empTable']/tbody/tr[6]/td[2]/input
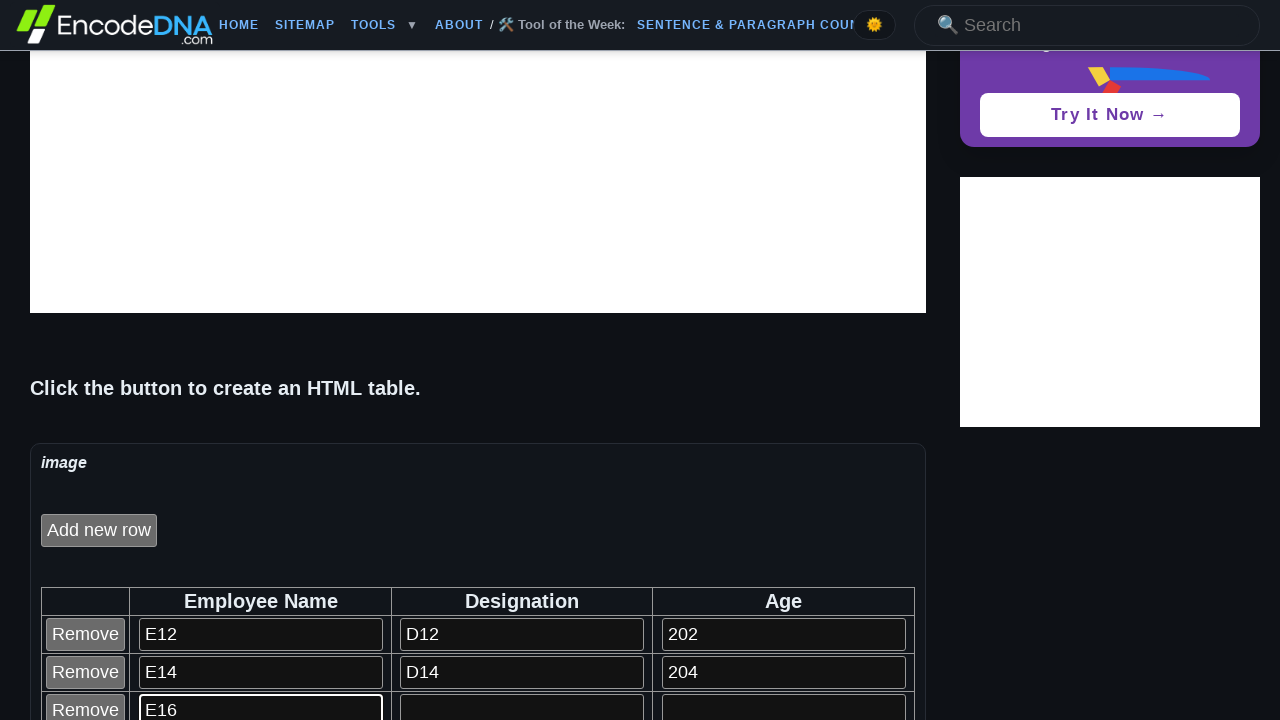

Filled department field with D16 on //table[@id='empTable']/tbody/tr[6]/td[3]/input
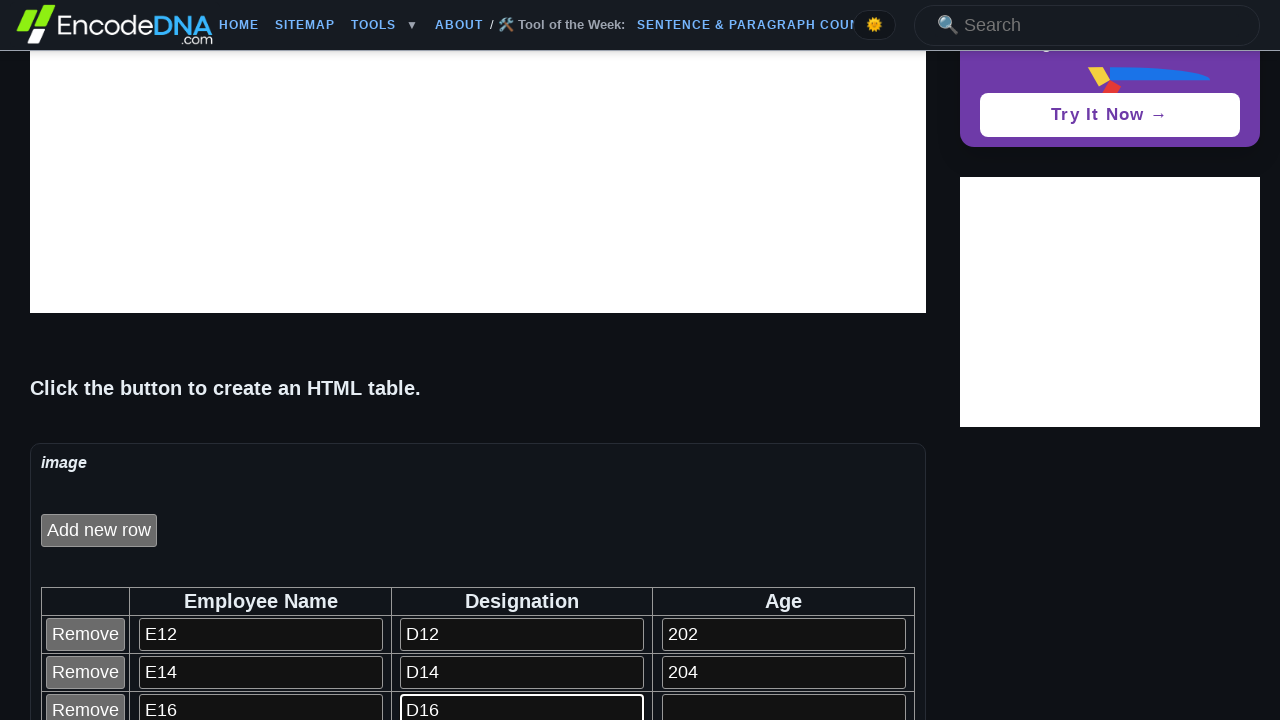

Filled salary field with 206 on //table[@id='empTable']/tbody/tr[6]/td[4]/input
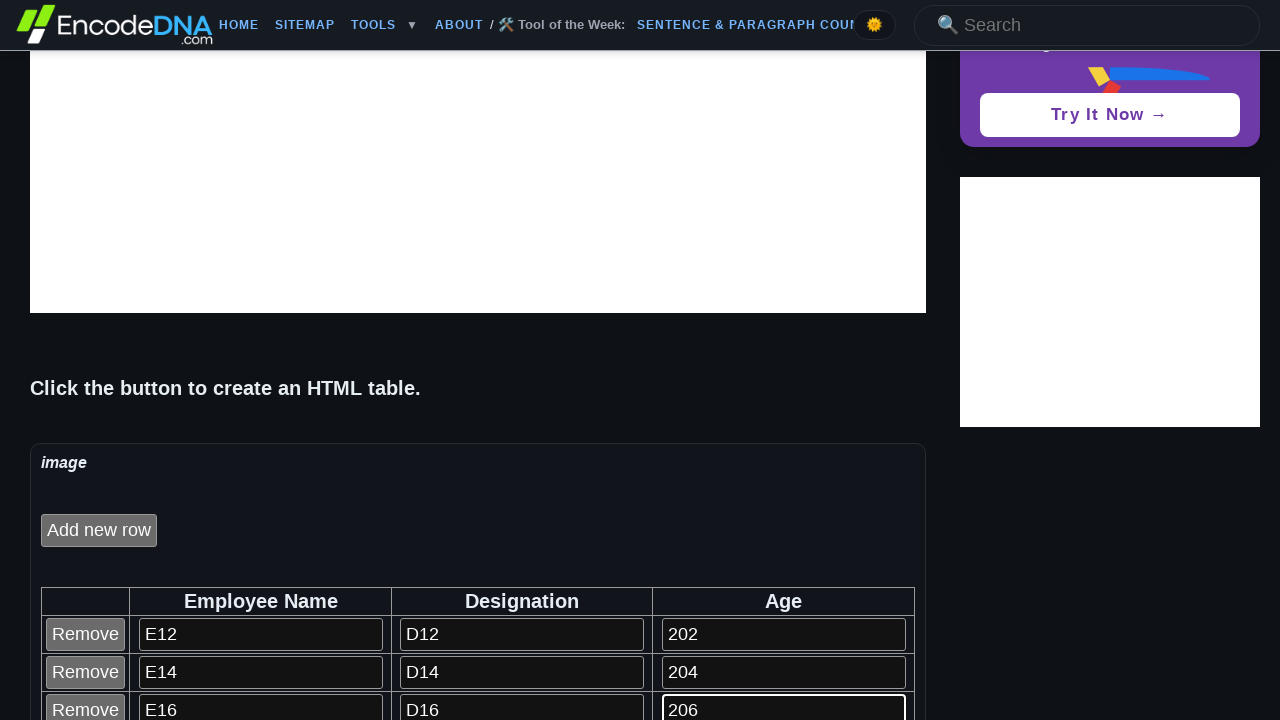

Retrieved row count before adding: 7 rows
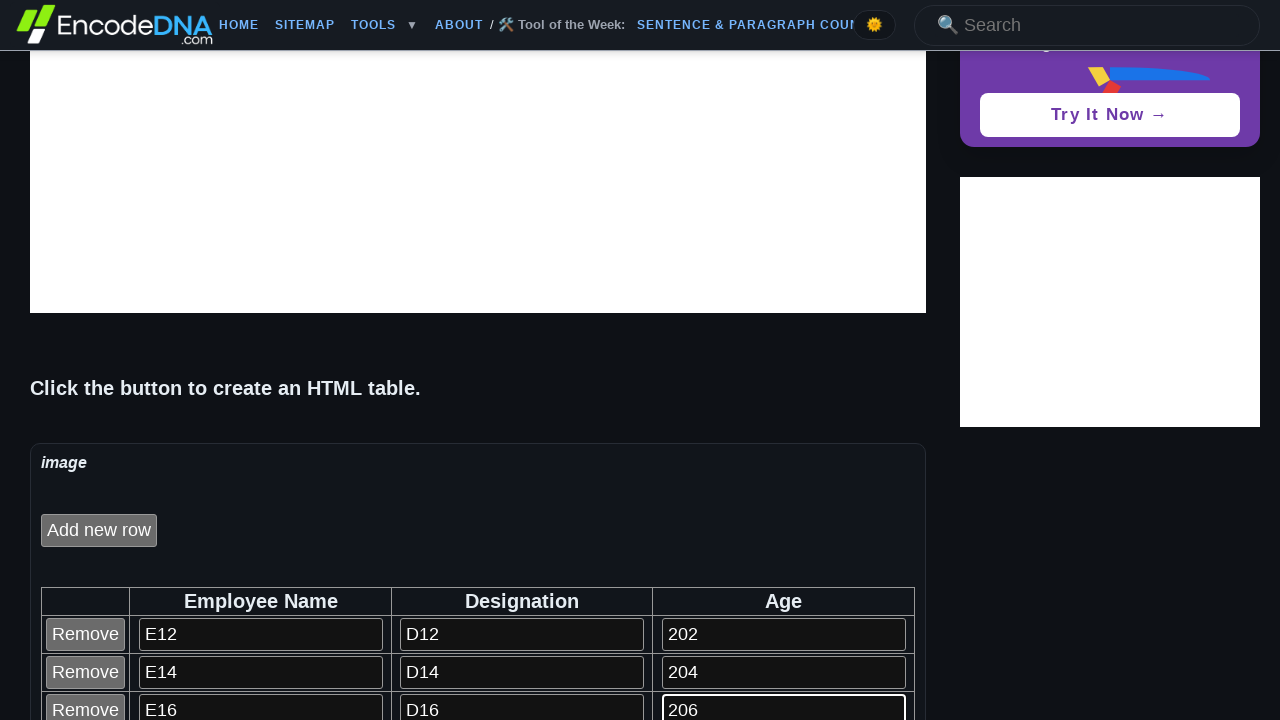

Clicked add row button at (99, 530) on #addRow
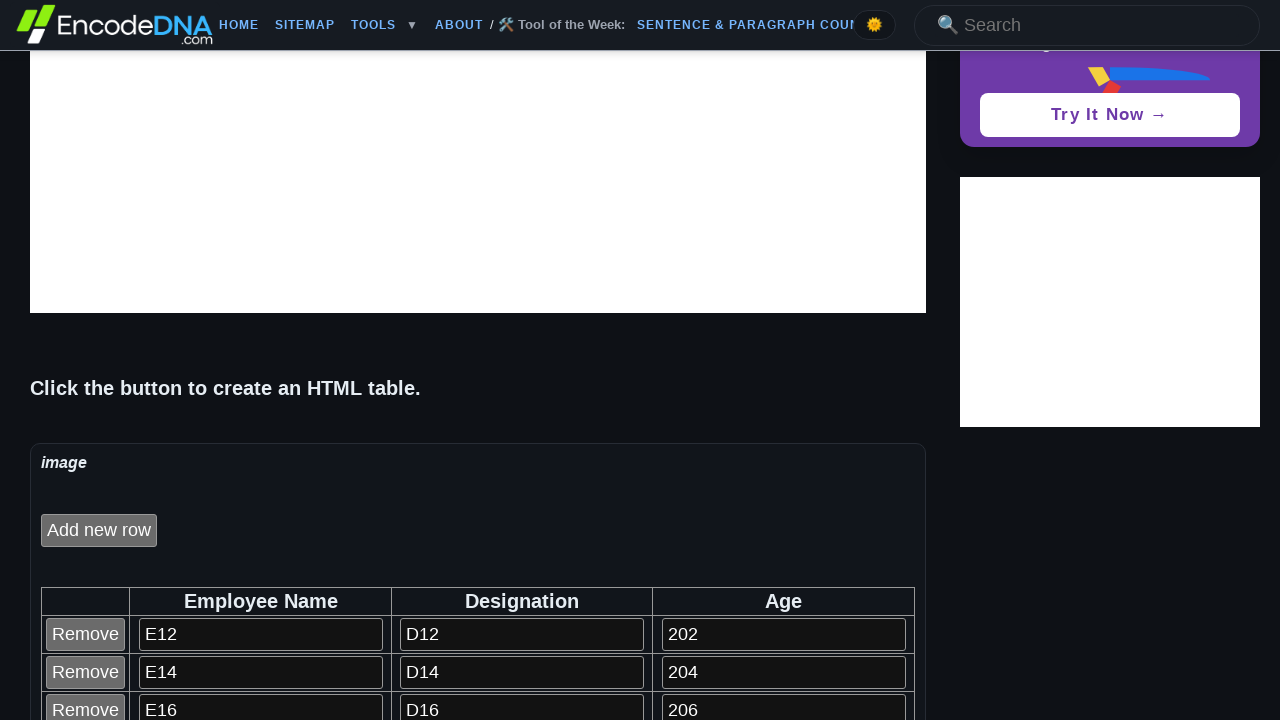

Waited 500ms for new rows to appear
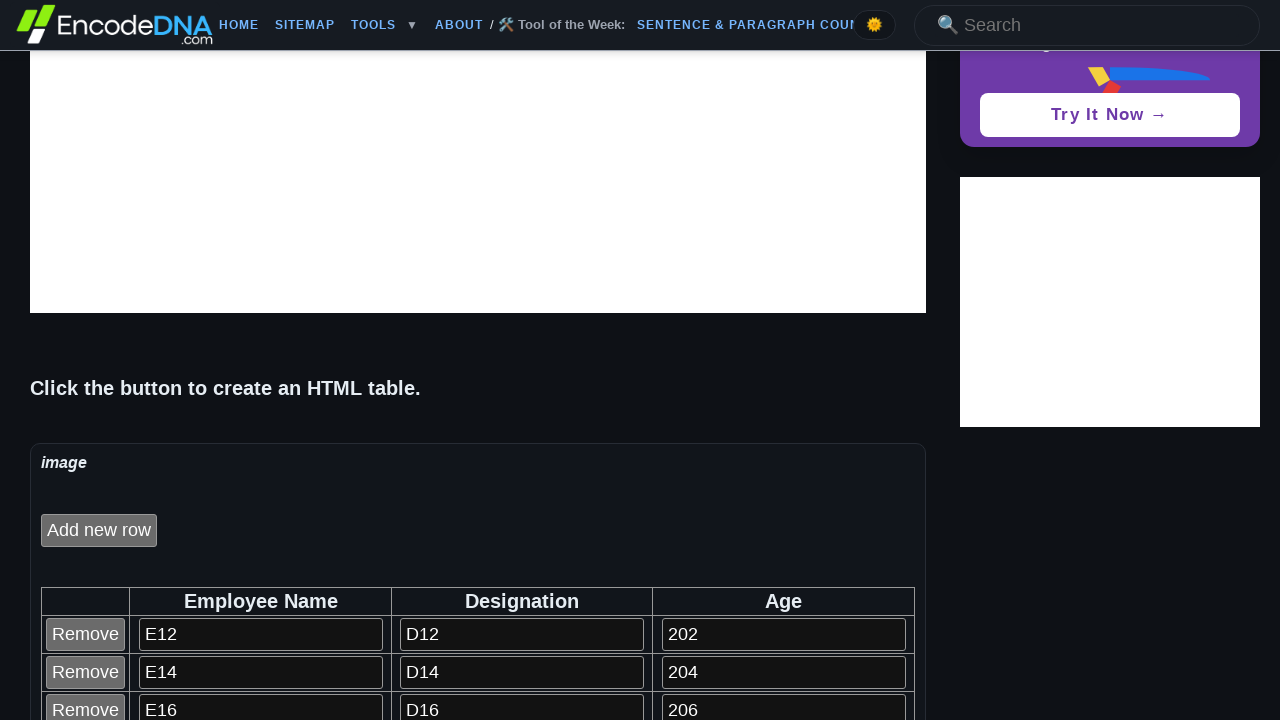

Retrieved row count after adding: 9 rows
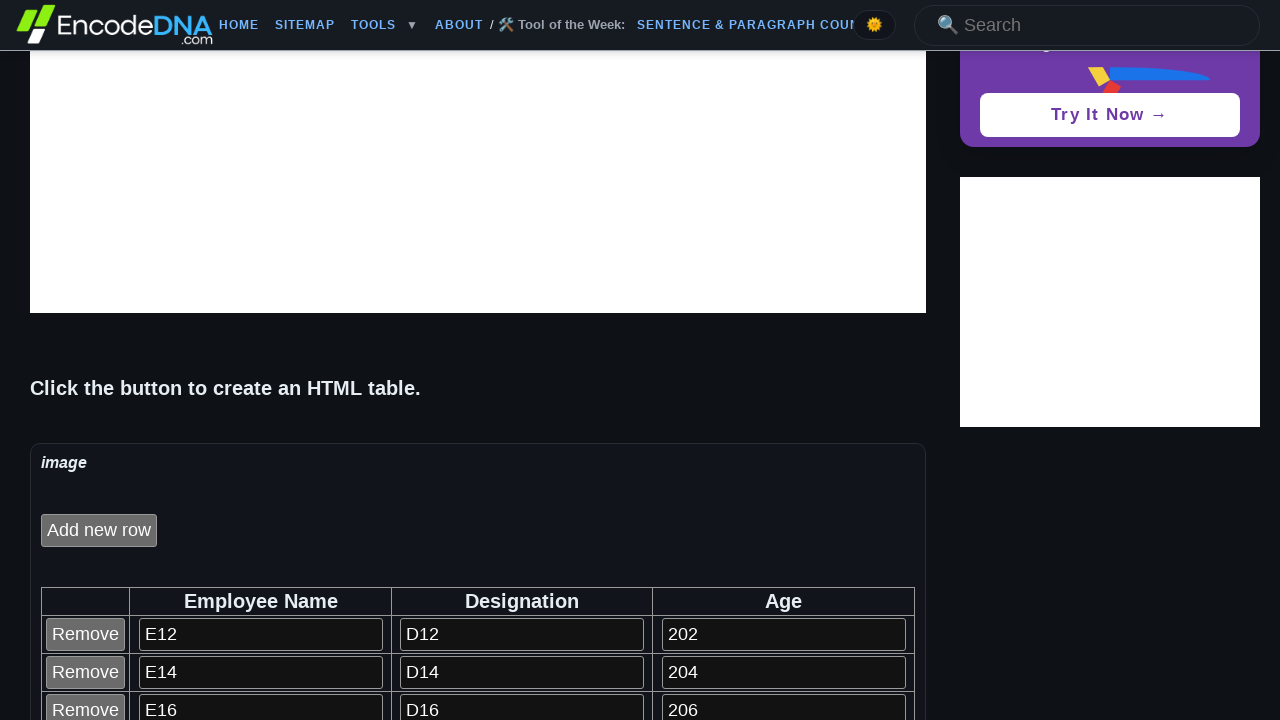

Verified that 2 rows were added successfully
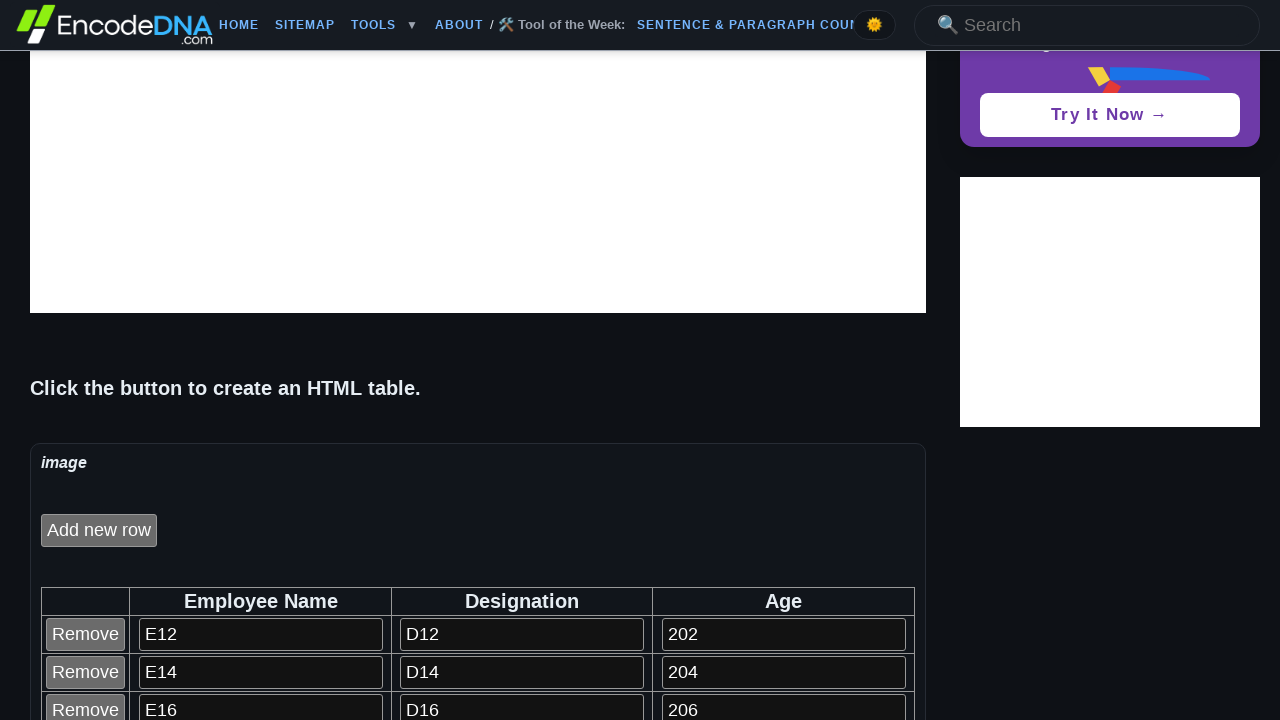

Filled employee ID field with E18 on //table[@id='empTable']/tbody/tr[8]/td[2]/input
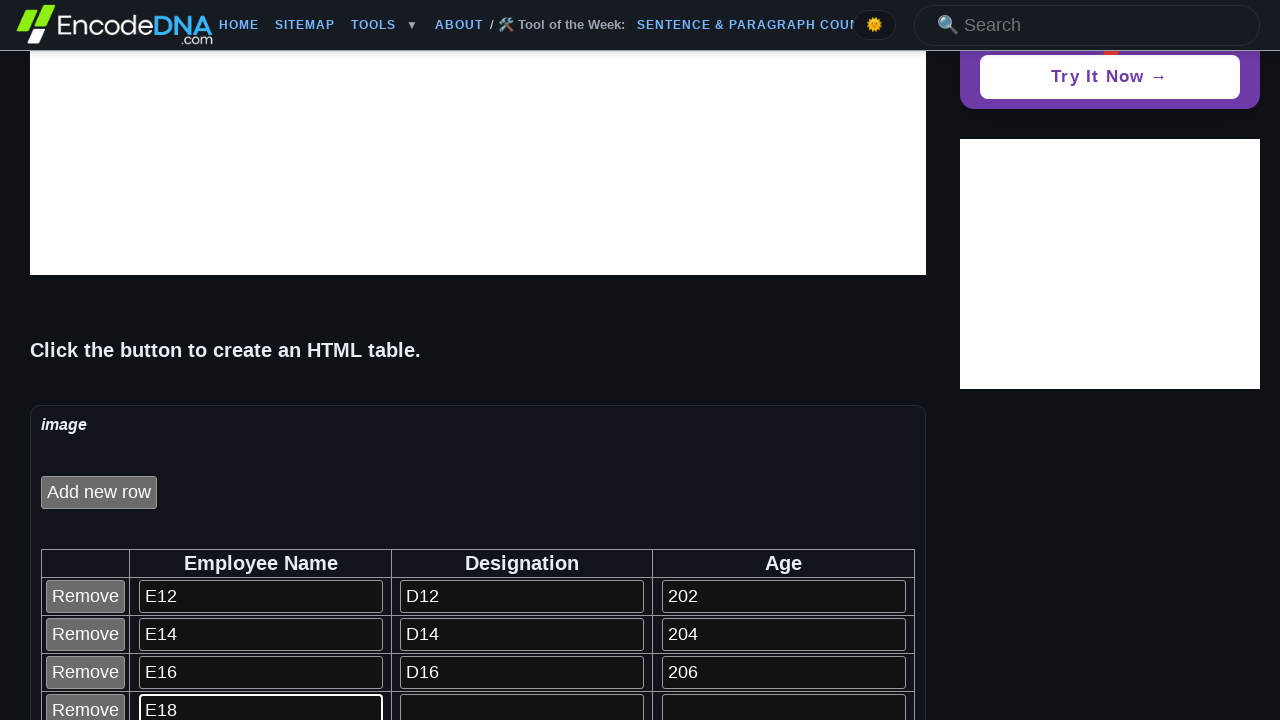

Filled department field with D18 on //table[@id='empTable']/tbody/tr[8]/td[3]/input
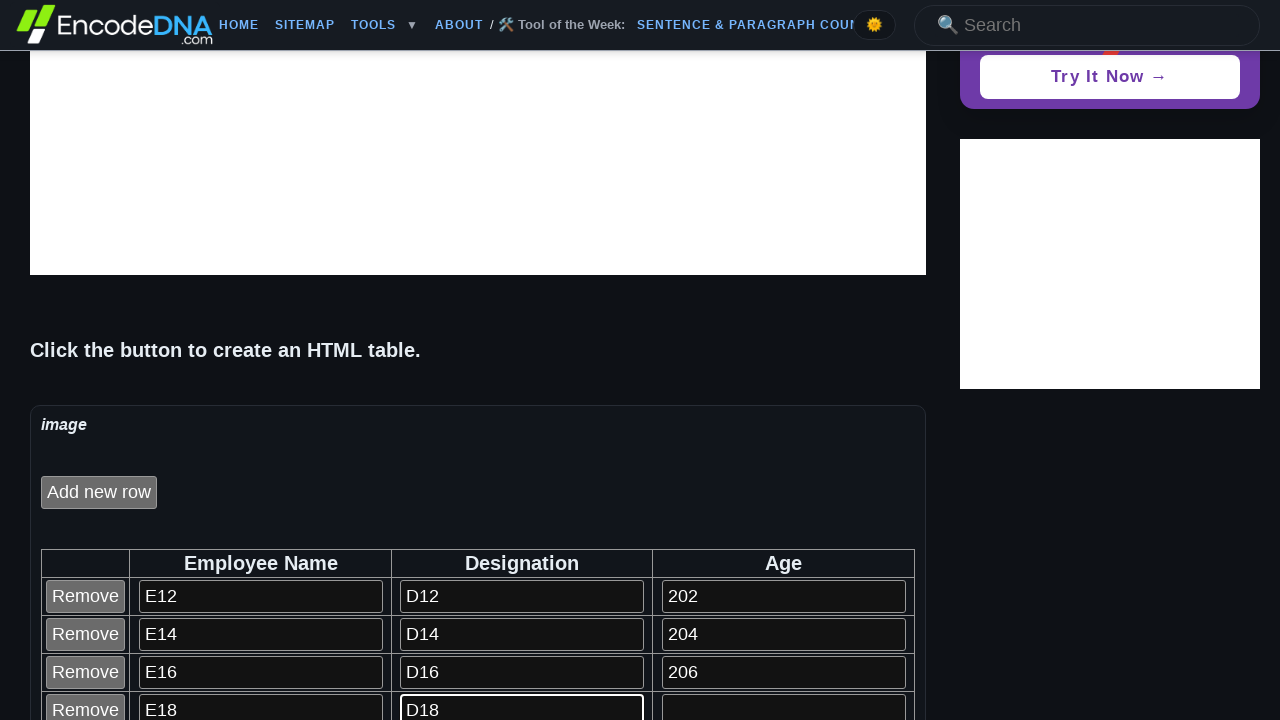

Filled salary field with 208 on //table[@id='empTable']/tbody/tr[8]/td[4]/input
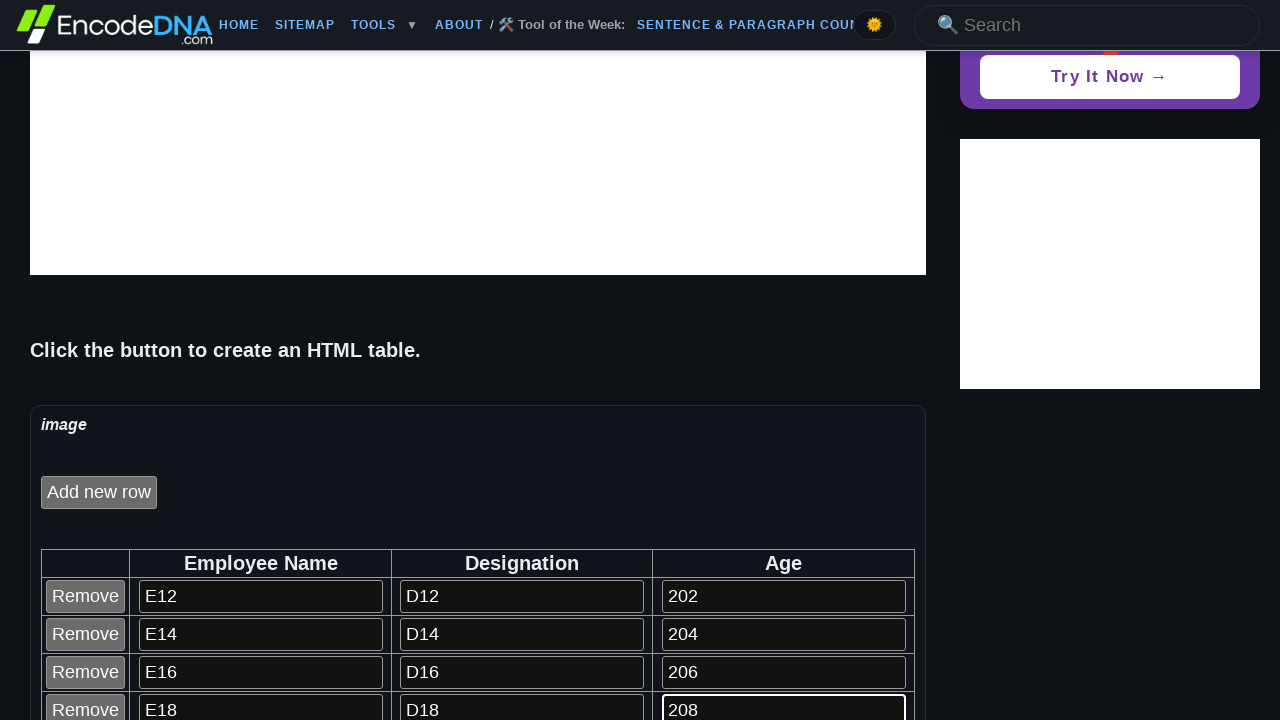

Retrieved row count before adding: 9 rows
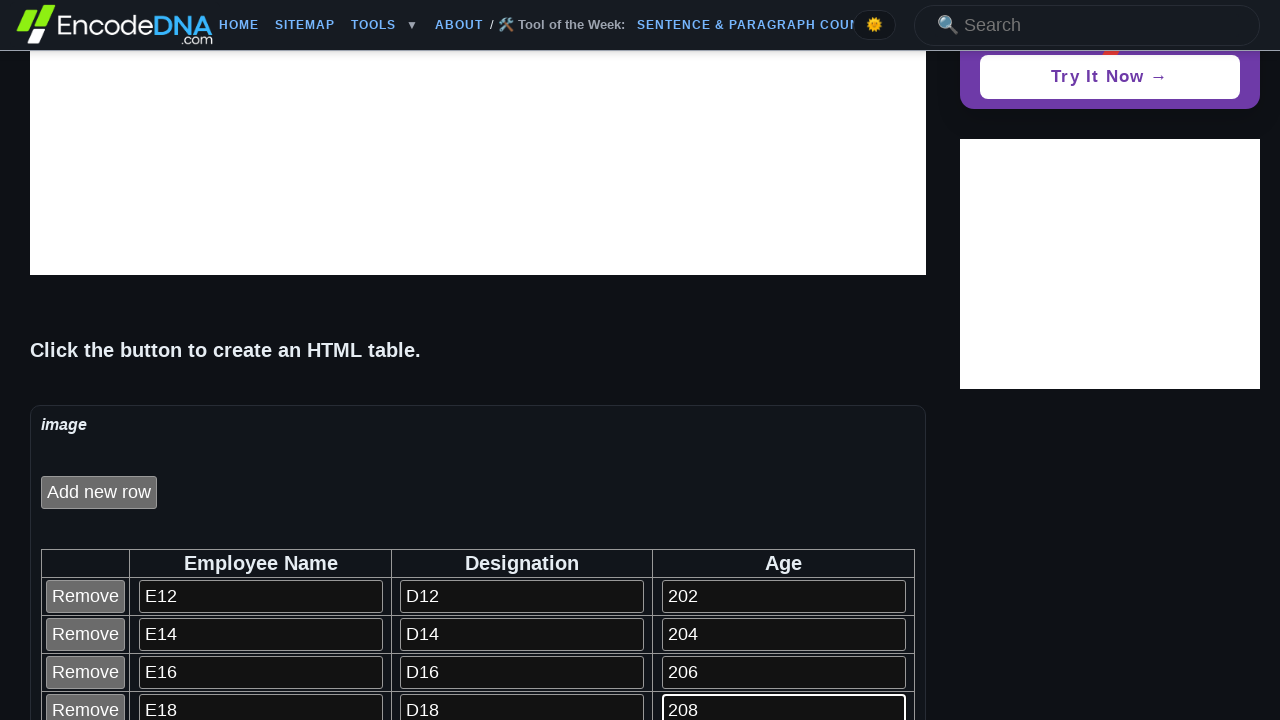

Clicked add row button at (99, 492) on #addRow
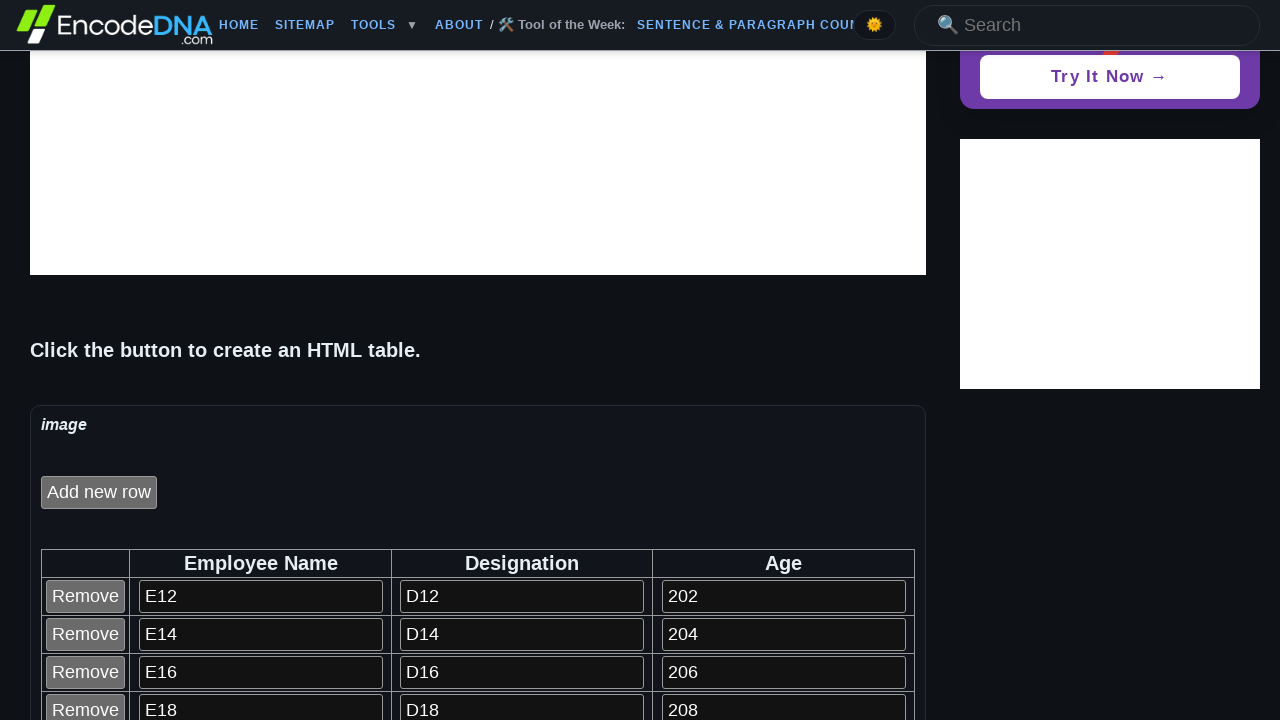

Waited 500ms for new rows to appear
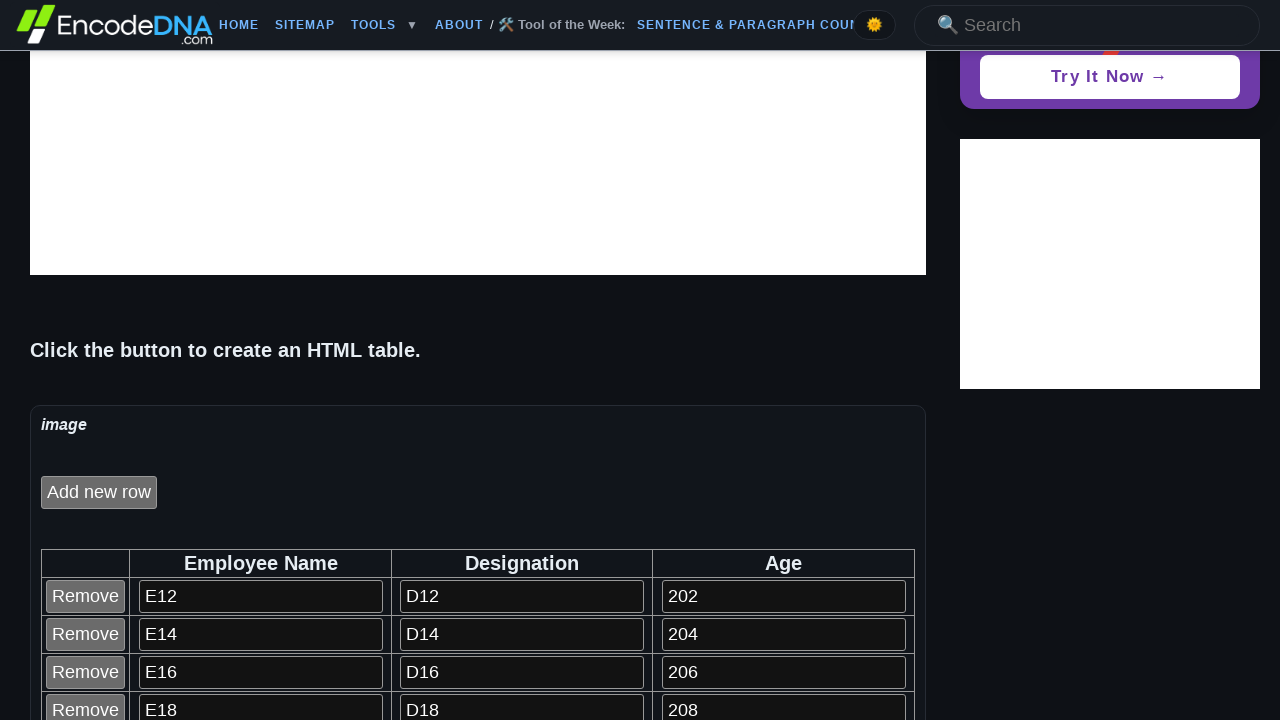

Retrieved row count after adding: 11 rows
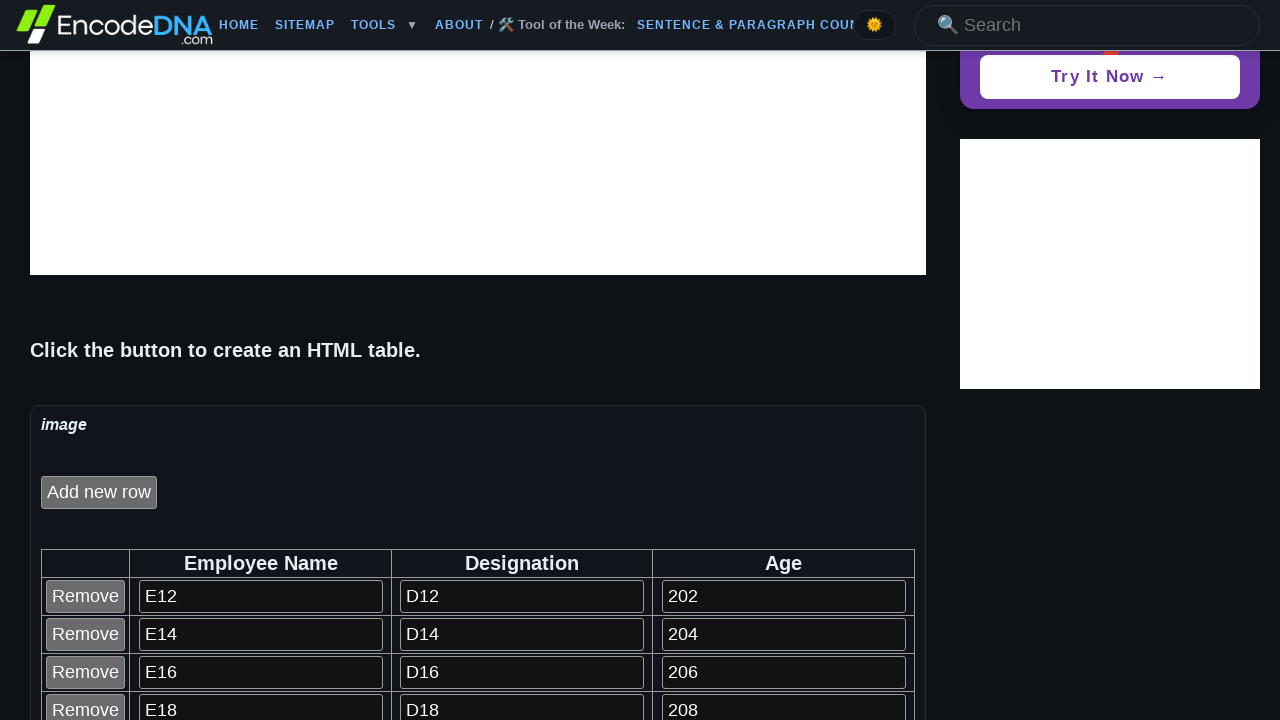

Verified that 2 rows were added successfully
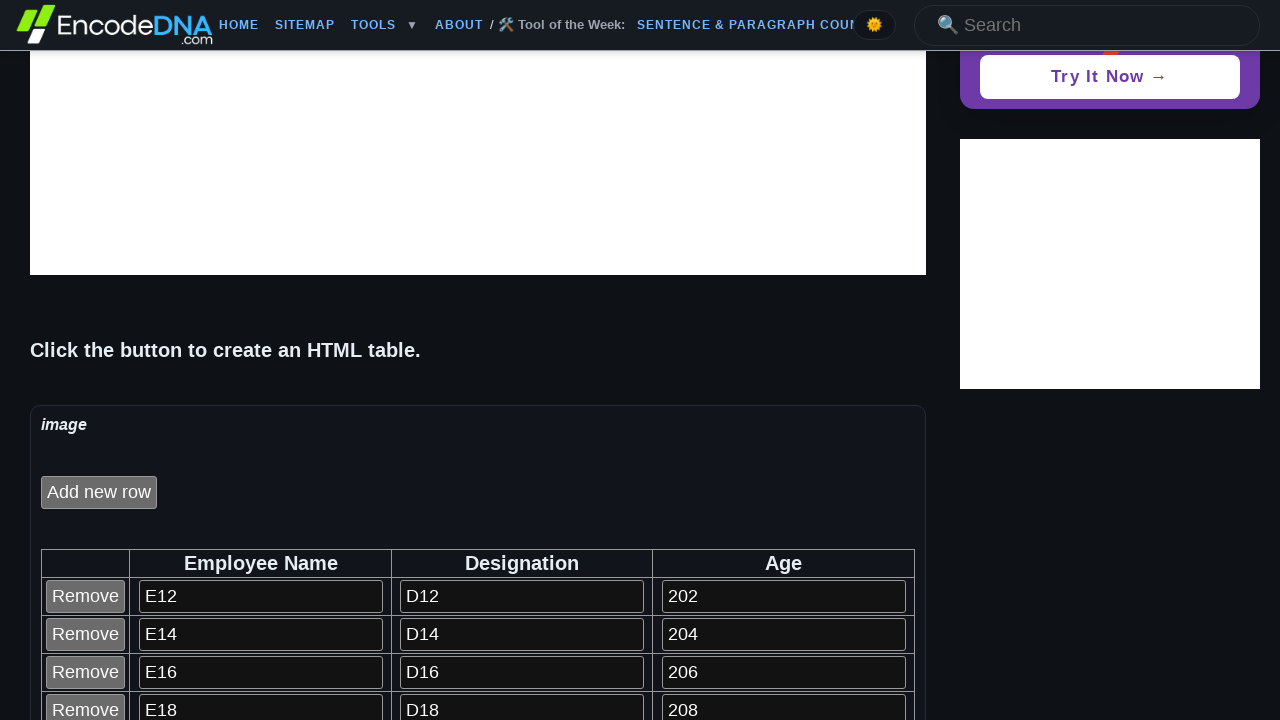

Filled employee ID field with E110 on //table[@id='empTable']/tbody/tr[10]/td[2]/input
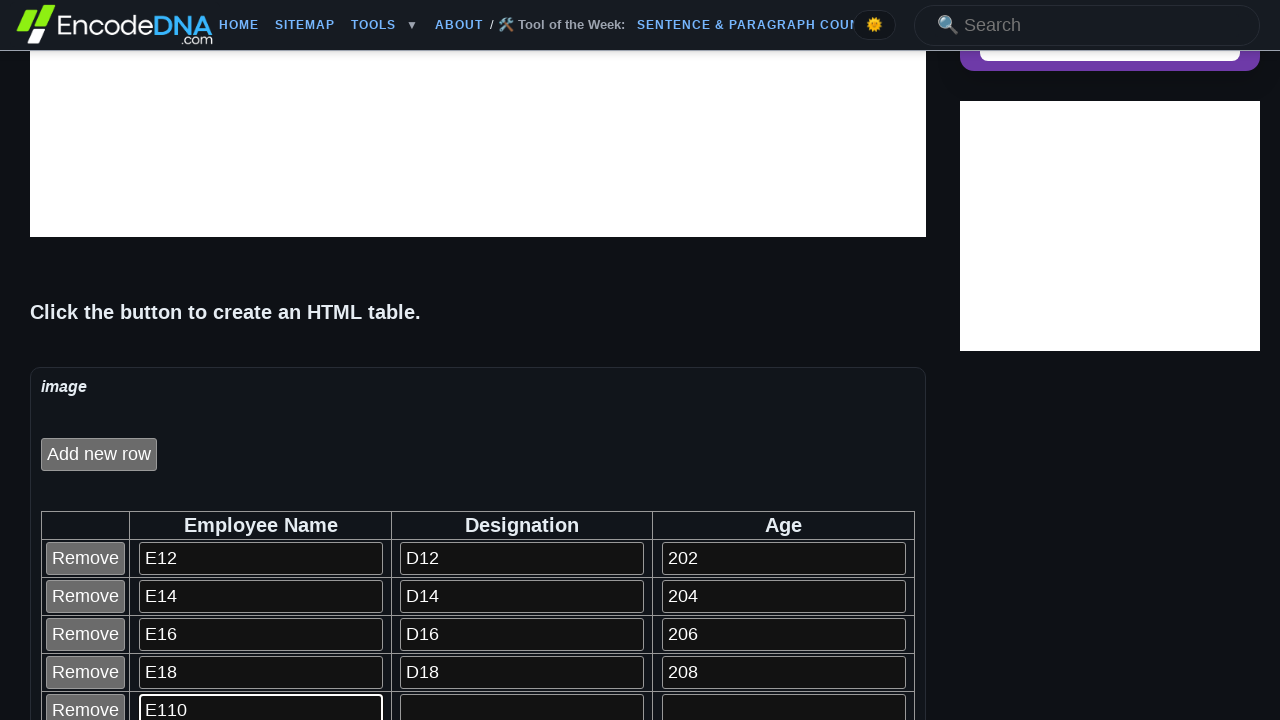

Filled department field with D110 on //table[@id='empTable']/tbody/tr[10]/td[3]/input
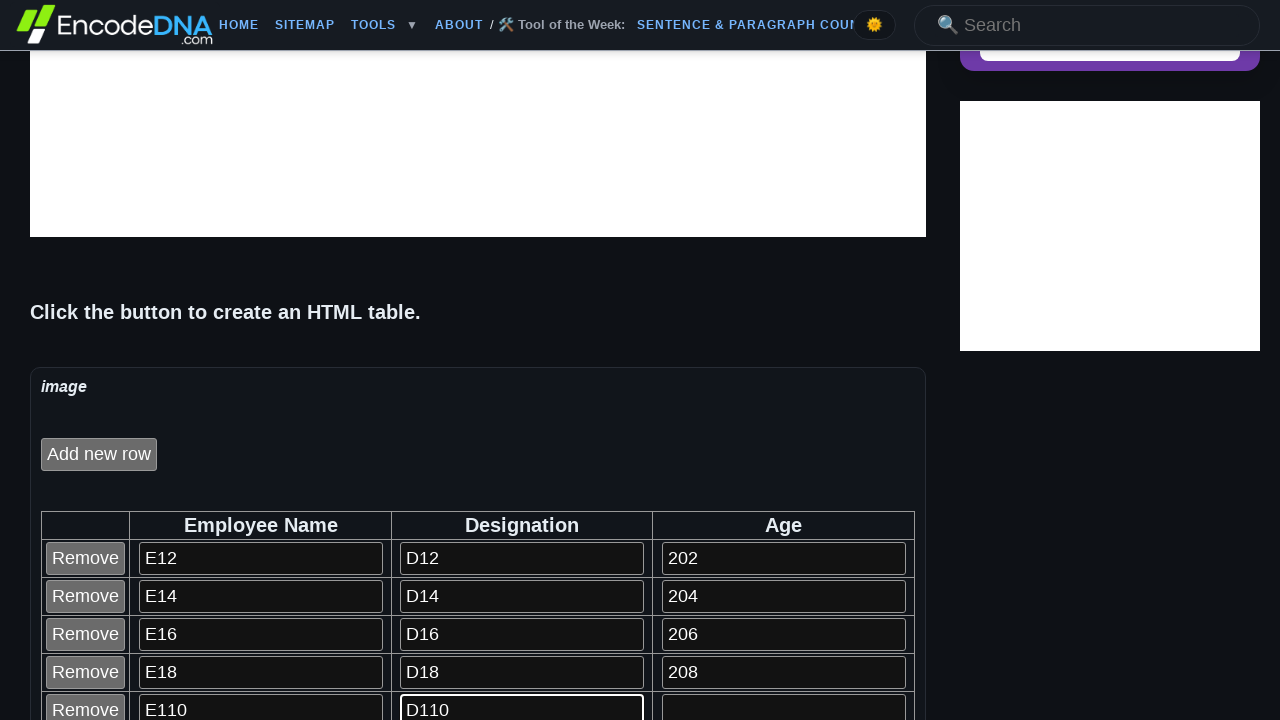

Filled salary field with 2010 on //table[@id='empTable']/tbody/tr[10]/td[4]/input
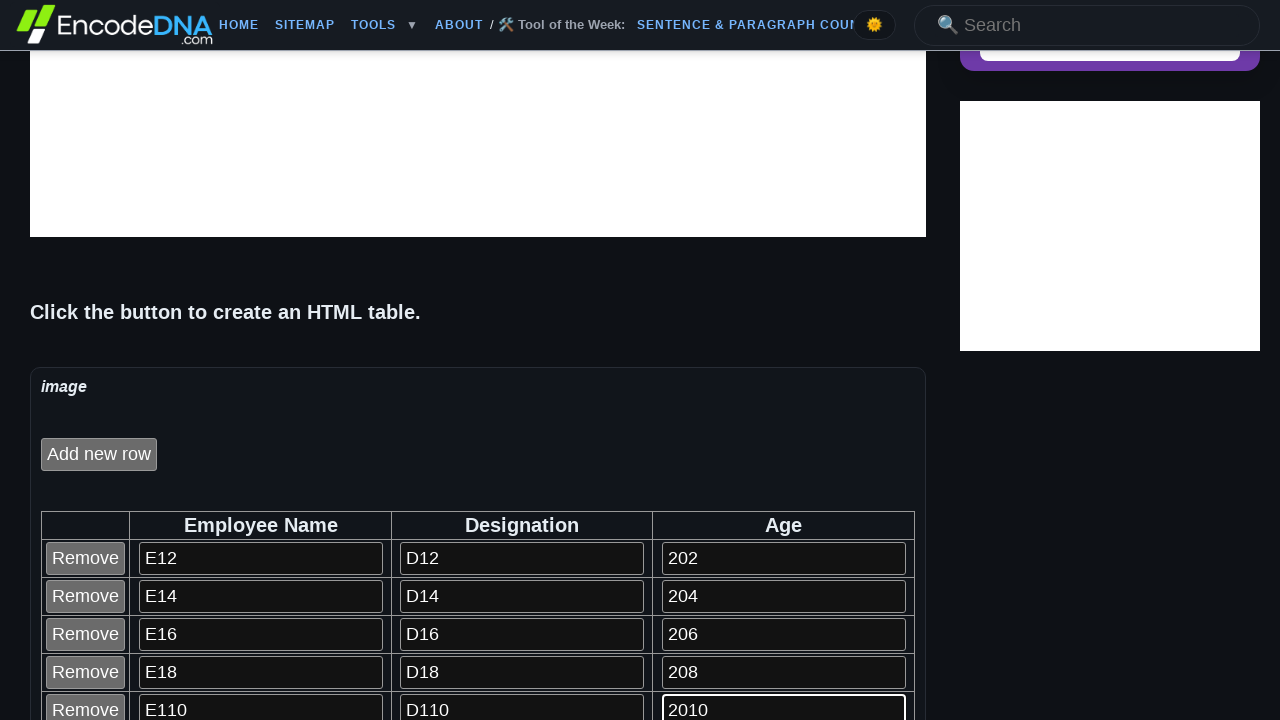

Retrieved row count before deletion: 11 rows
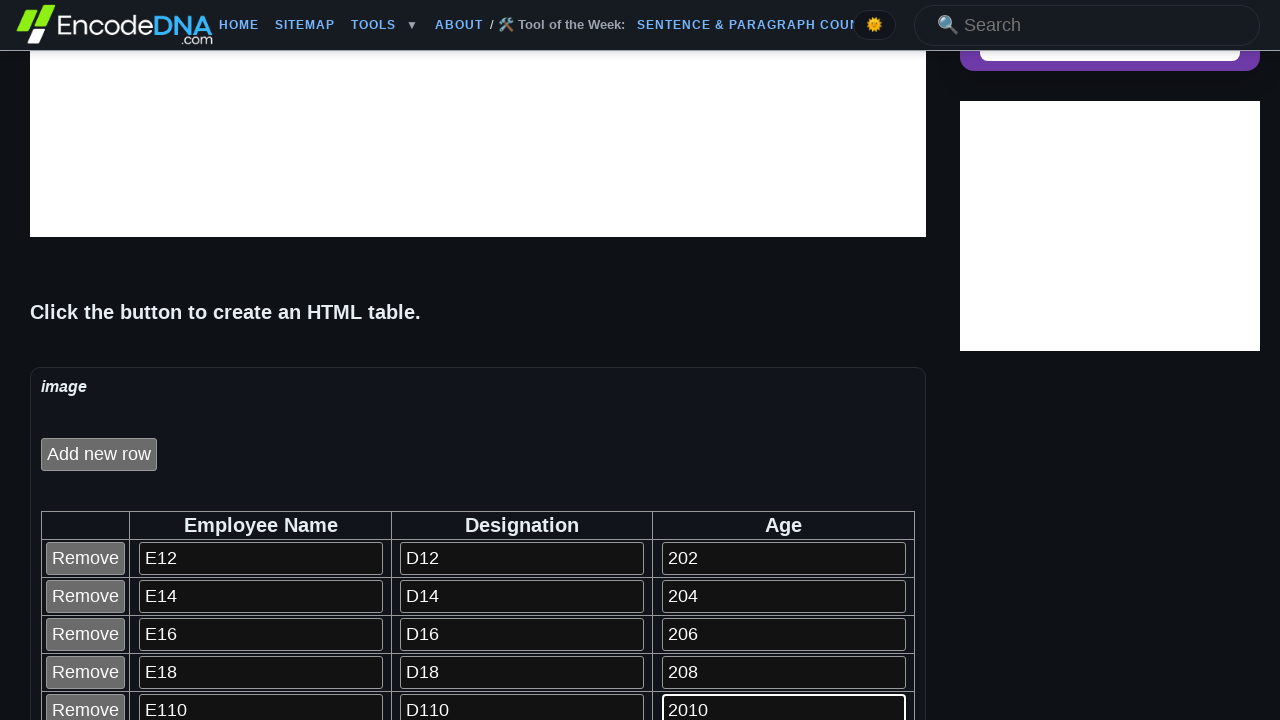

Clicked delete button on the last row at (86, 704) on xpath=//table[@id='empTable']/tbody/tr/td[1]/input >> nth=-1
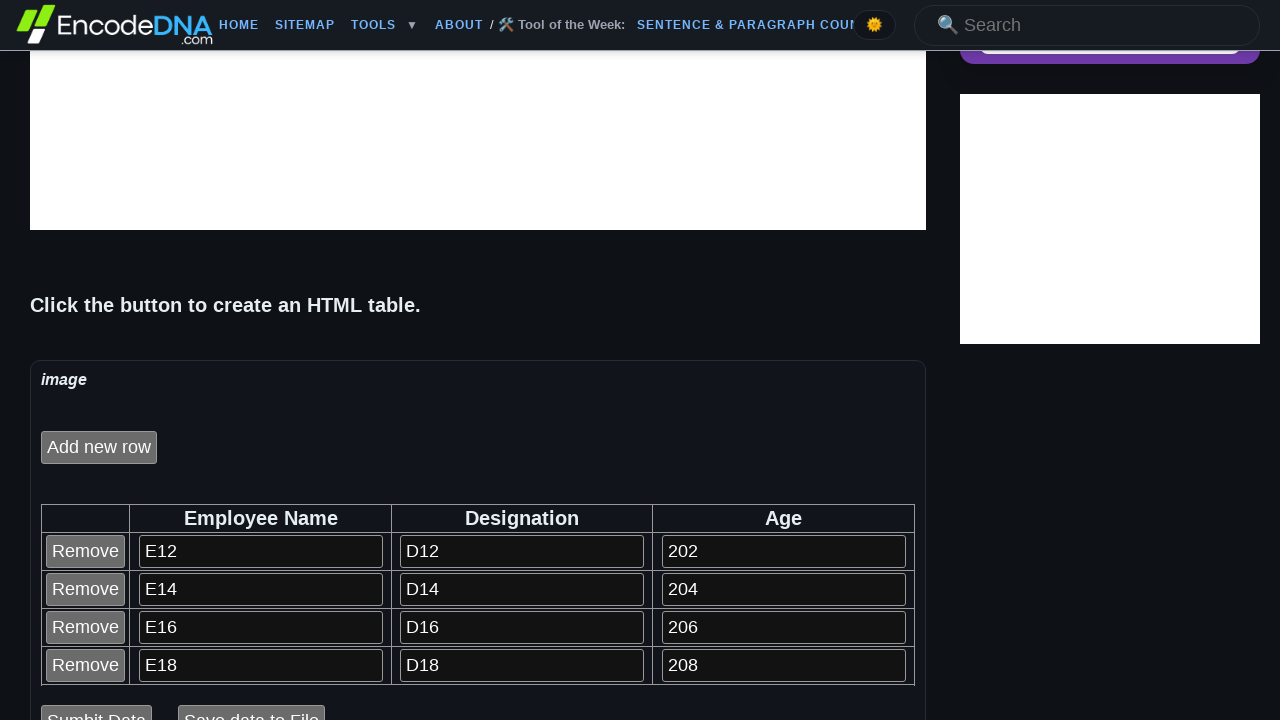

Retrieved row count after deletion: 10 rows
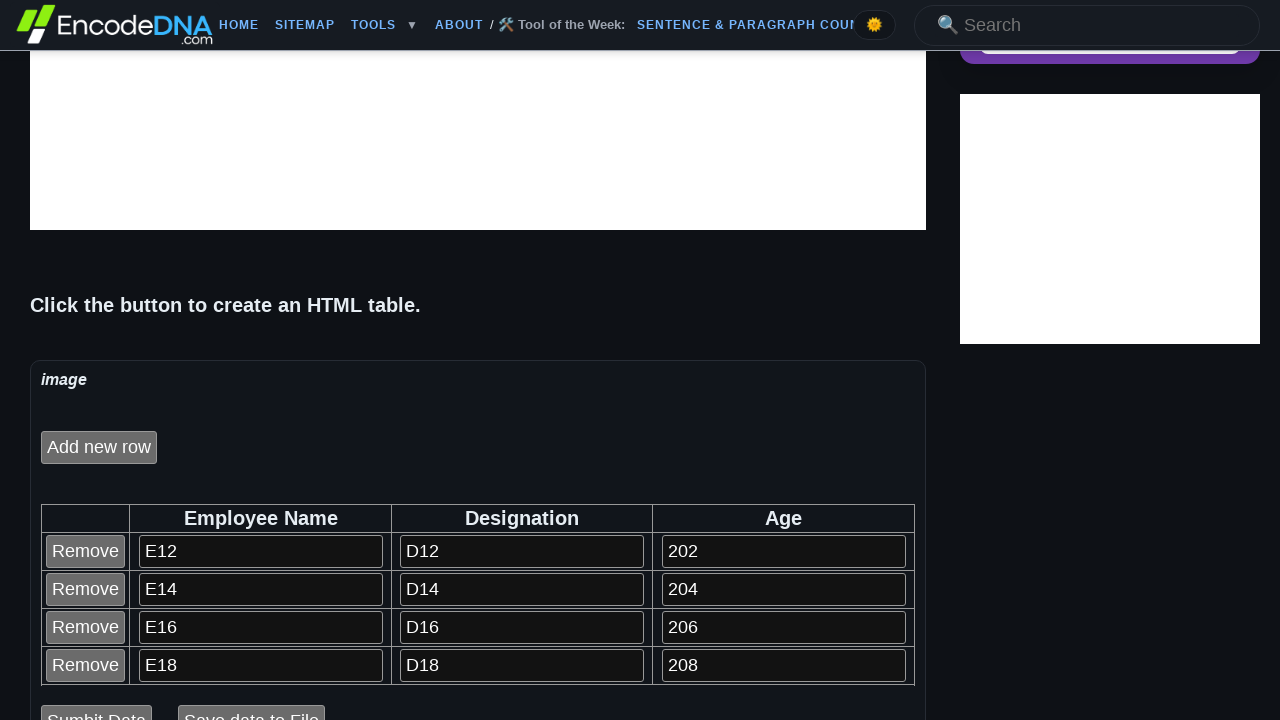

Verified that 1 row was deleted successfully
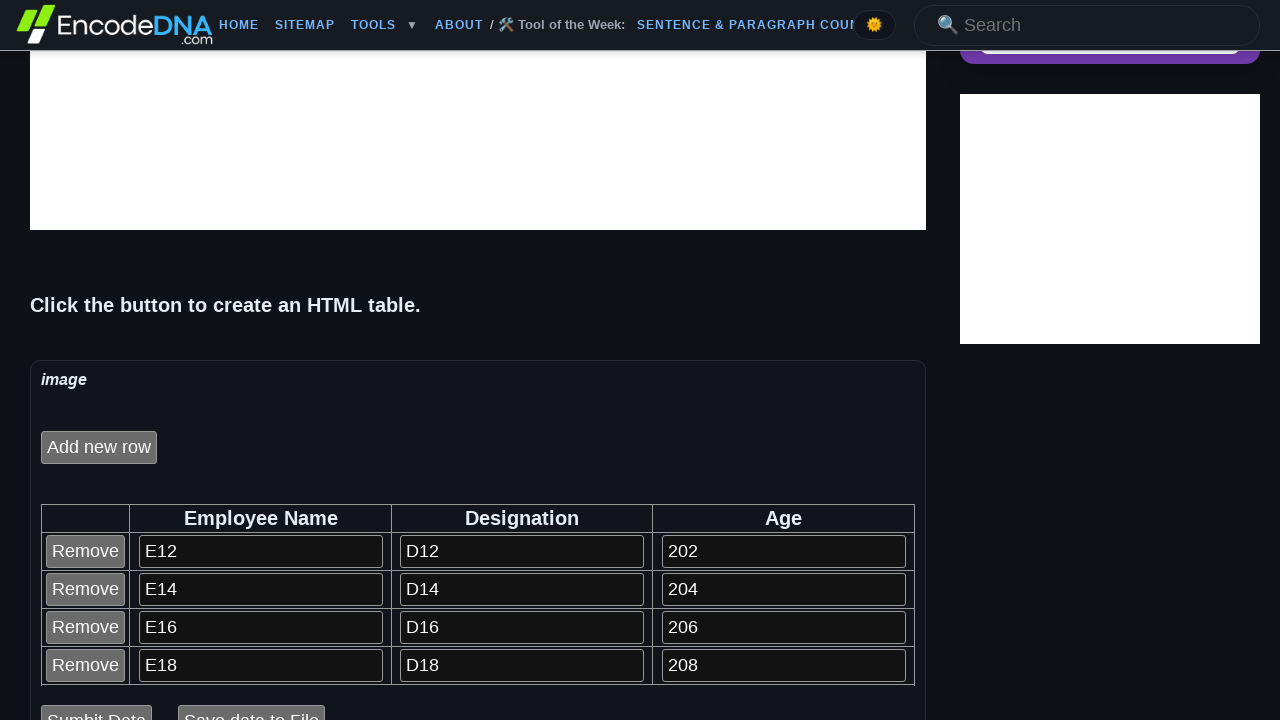

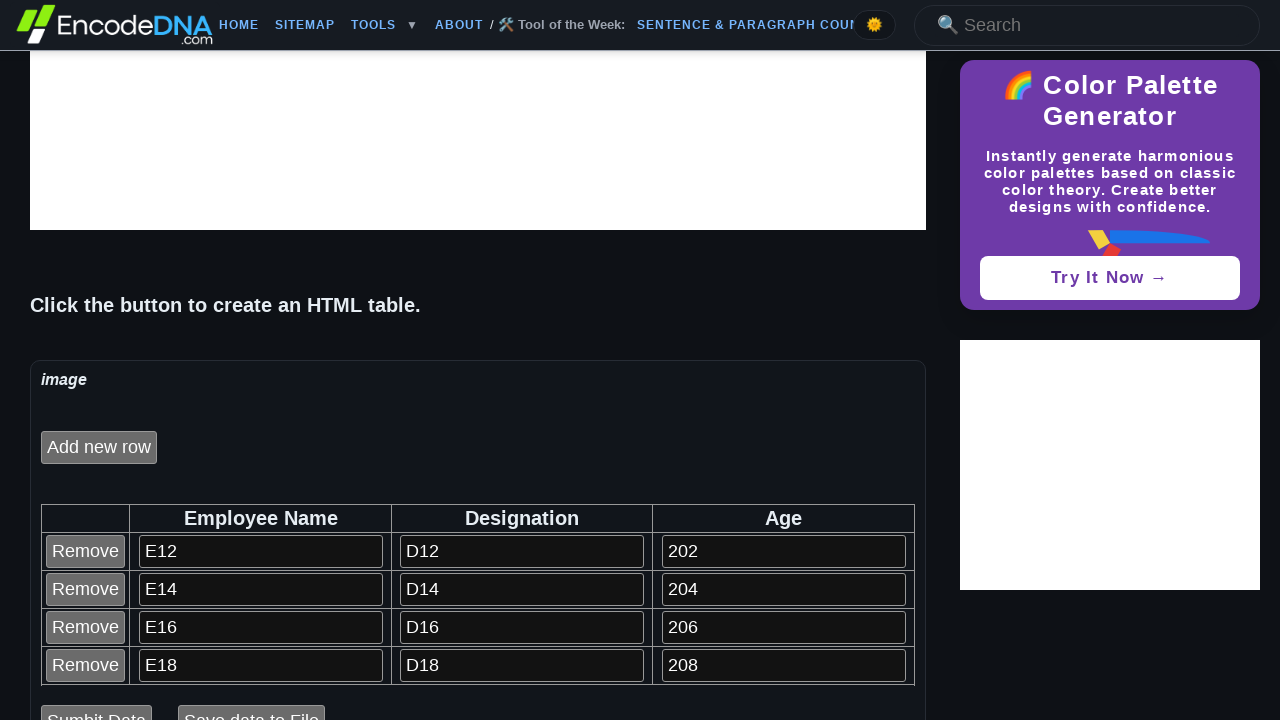